Navigates through Gwent card database pages by clicking pagination links for each faction

Starting URL: https://gwent.one/en/cards/?faction=1

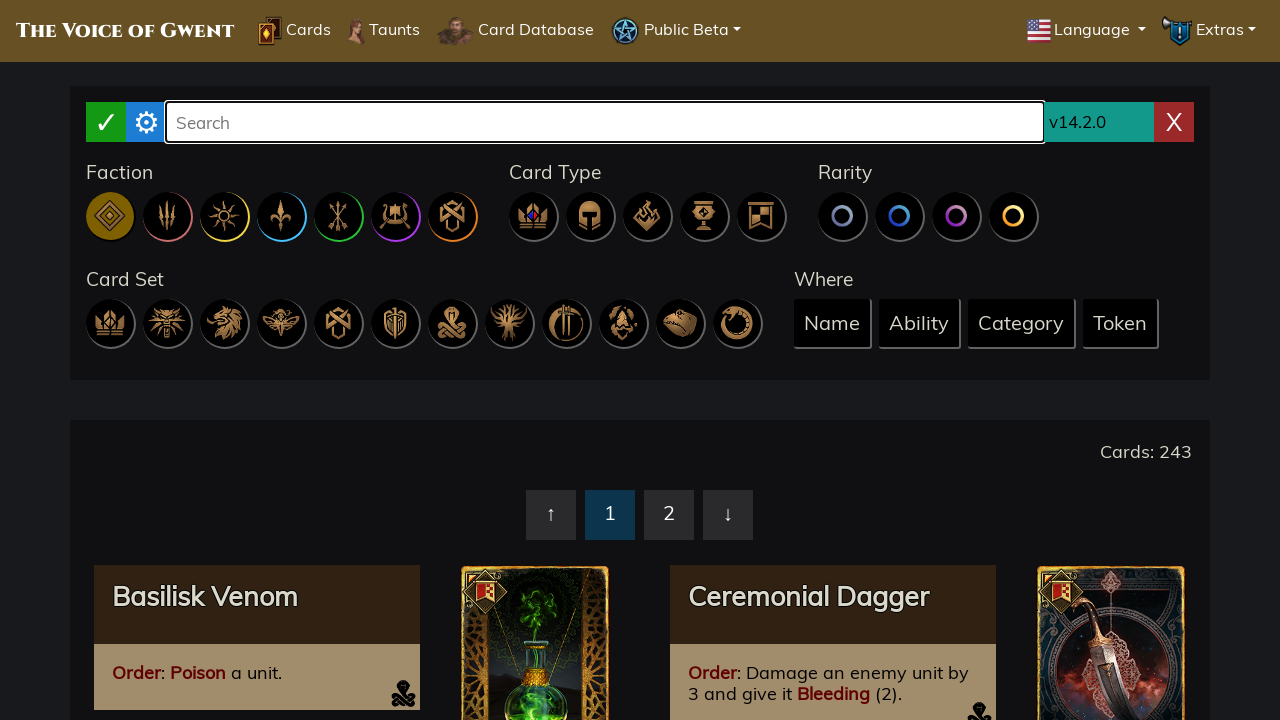

Navigated to Monsters faction (faction code: 2)
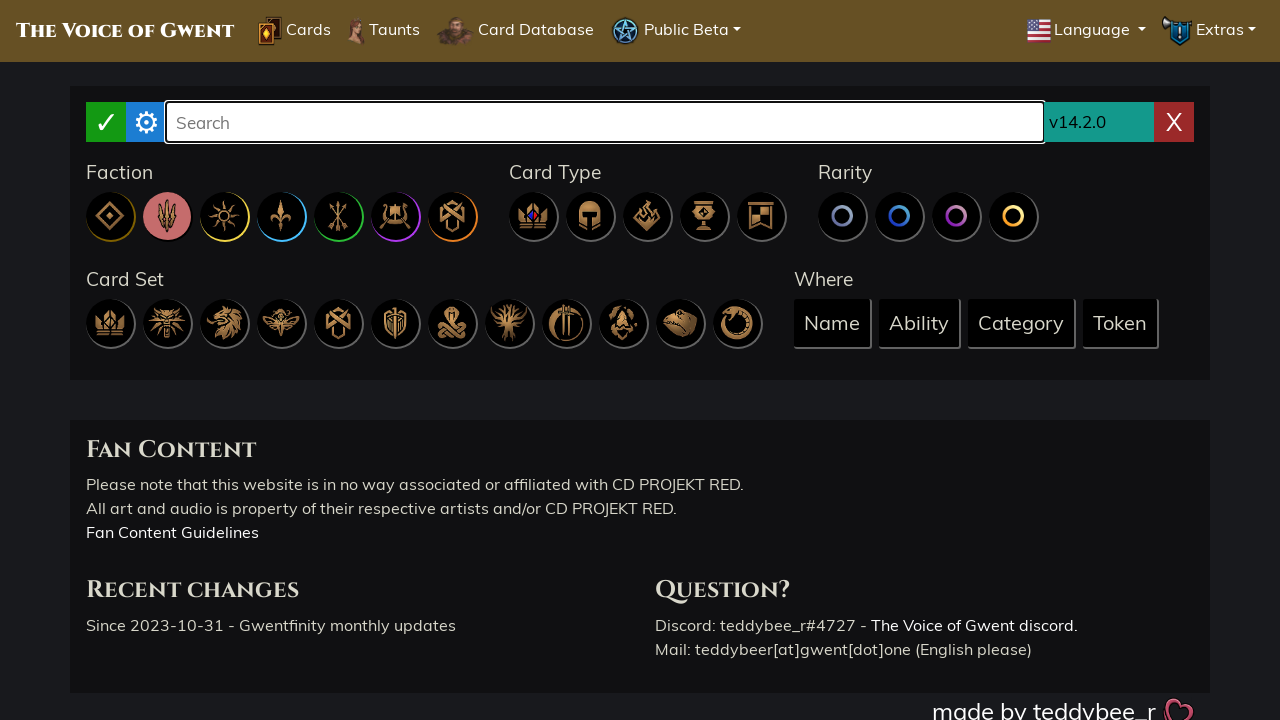

Pagination element loaded on faction page
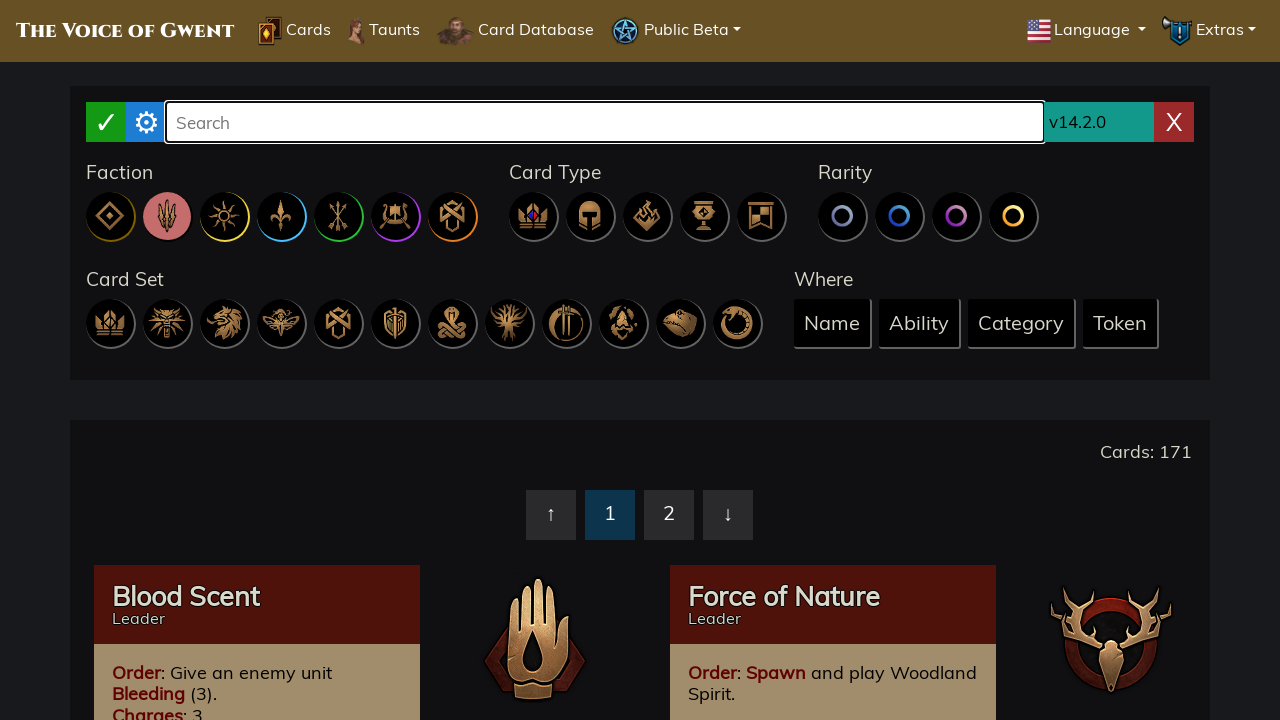

Retrieved 4 pagination links
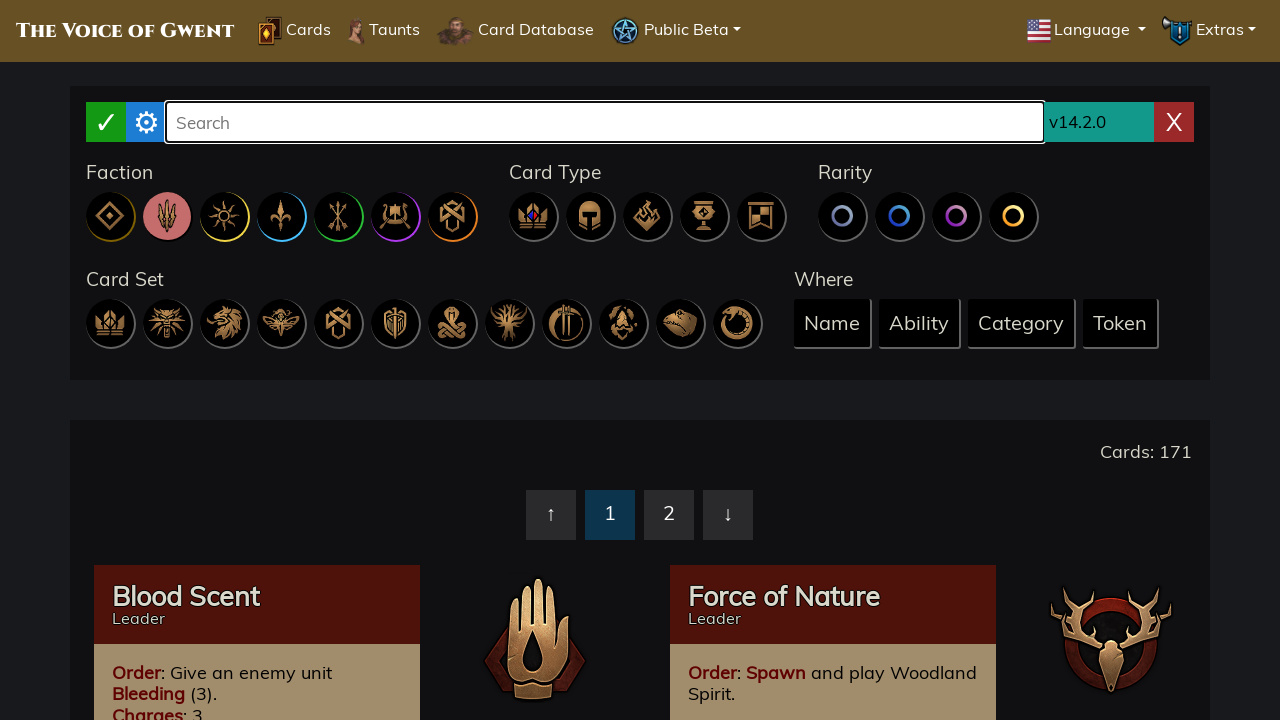

Re-fetched pagination links for Monsters (total: 4)
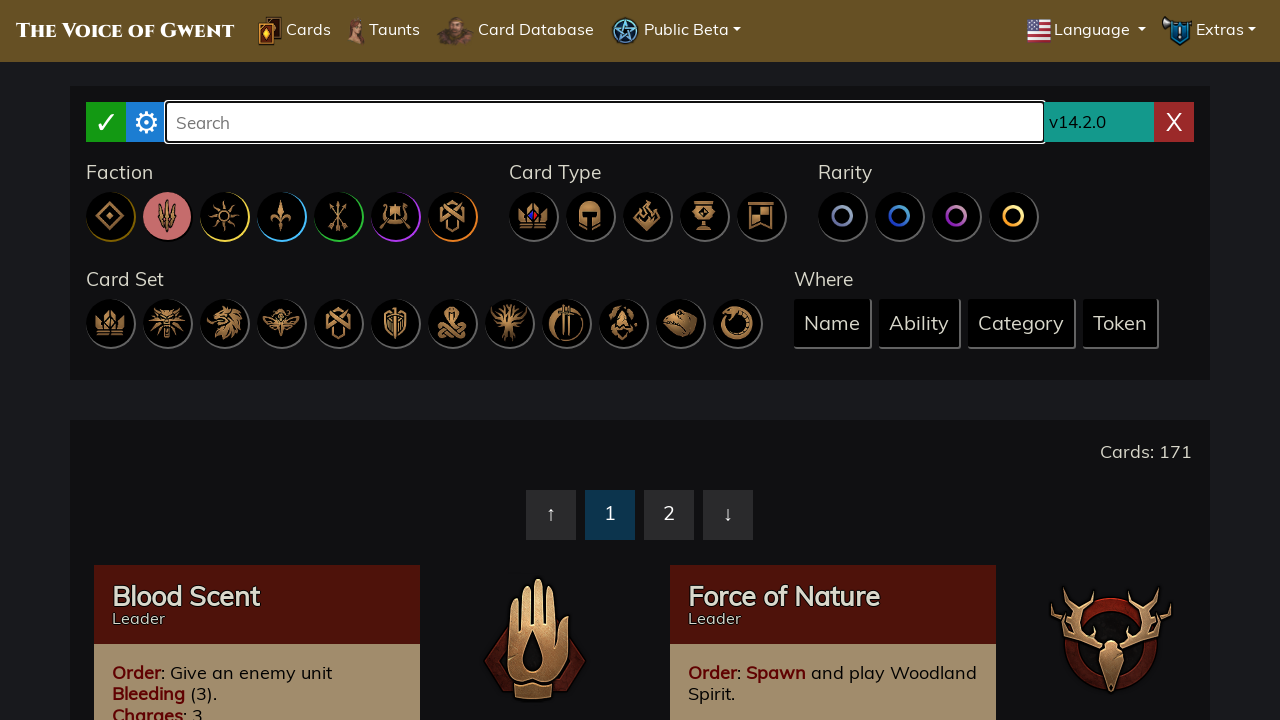

Clicked page 1 for Monsters faction at (610, 515) on #pages-top .page-link >> nth=1
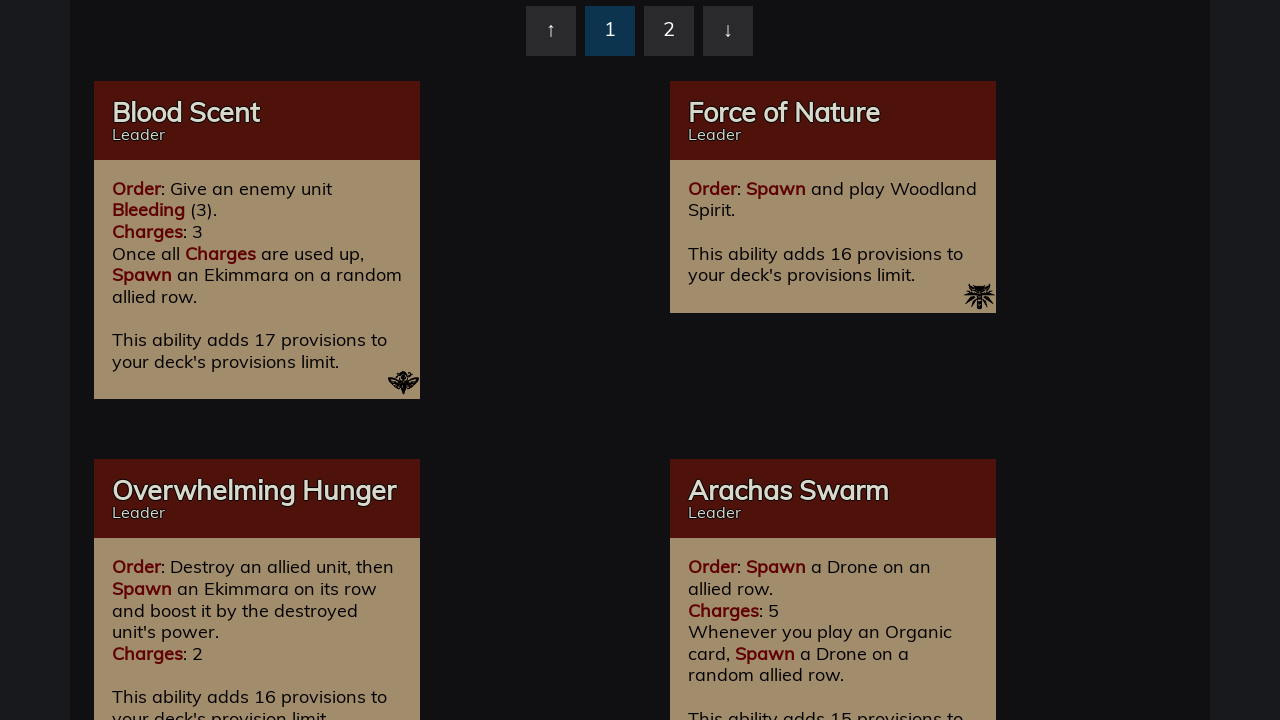

Cards loaded on page 1 of Monsters faction
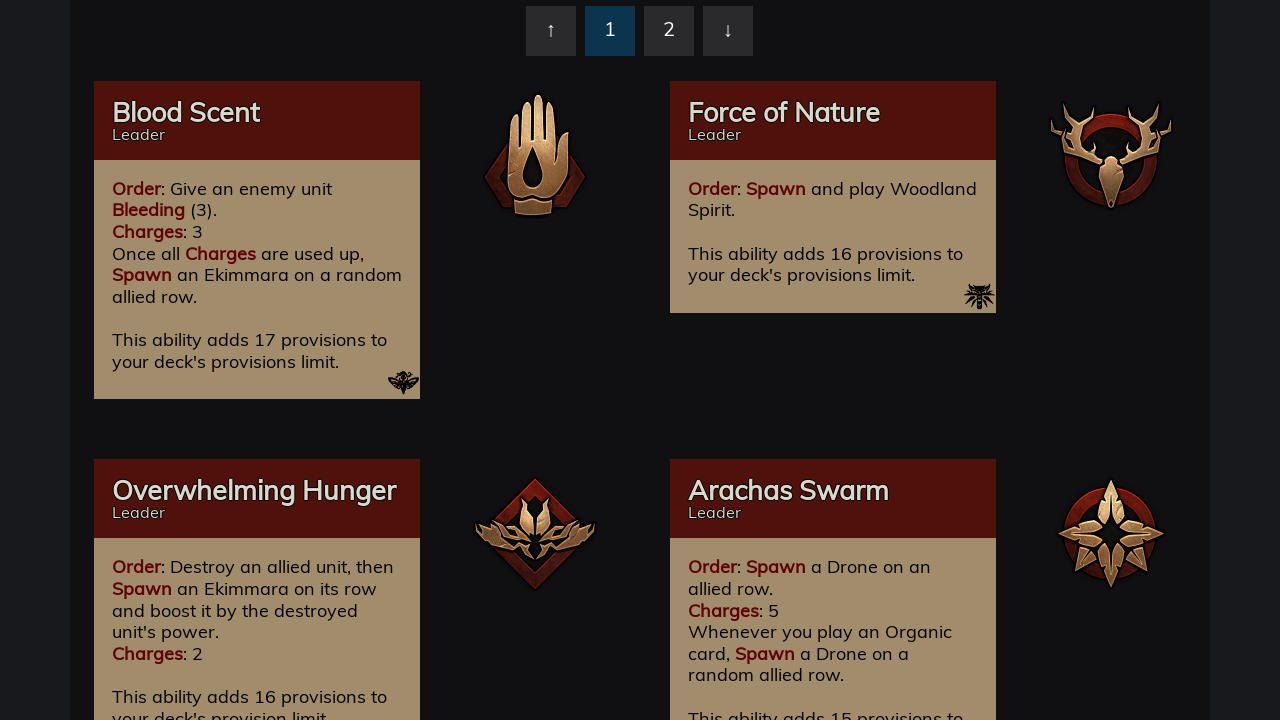

Re-fetched pagination links for Monsters (total: 4)
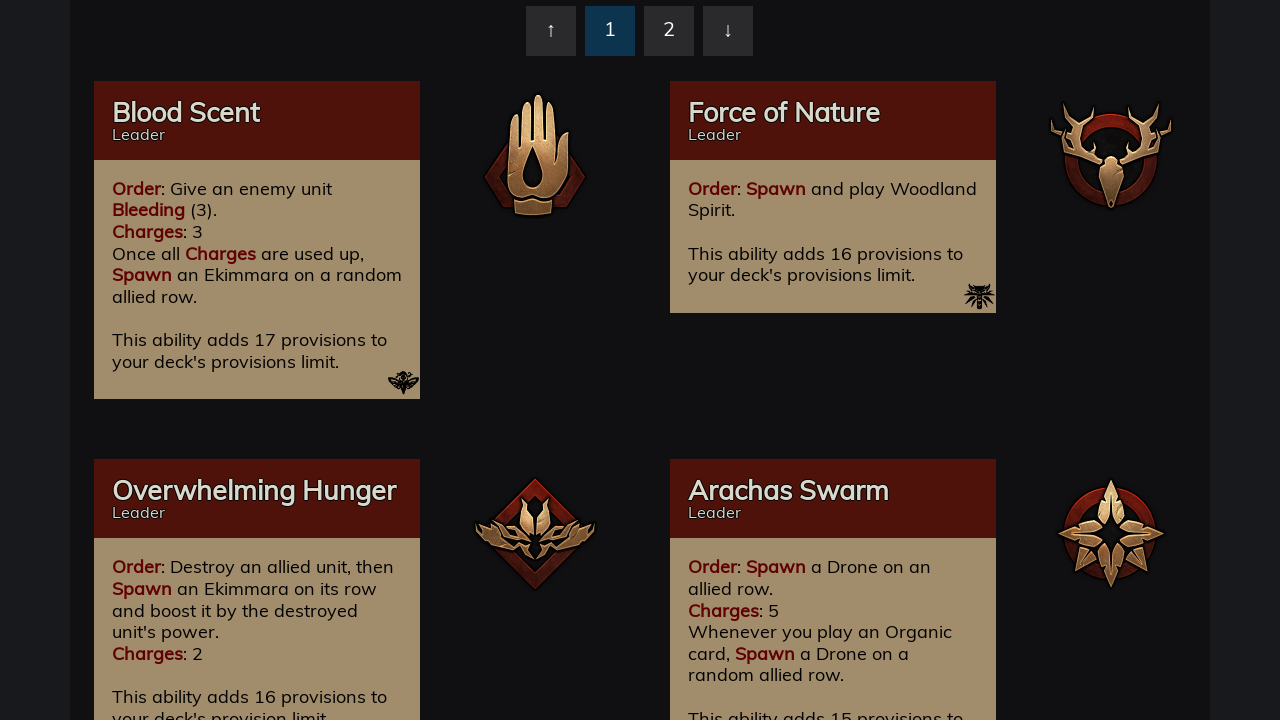

Clicked page 2 for Monsters faction at (669, 31) on #pages-top .page-link >> nth=2
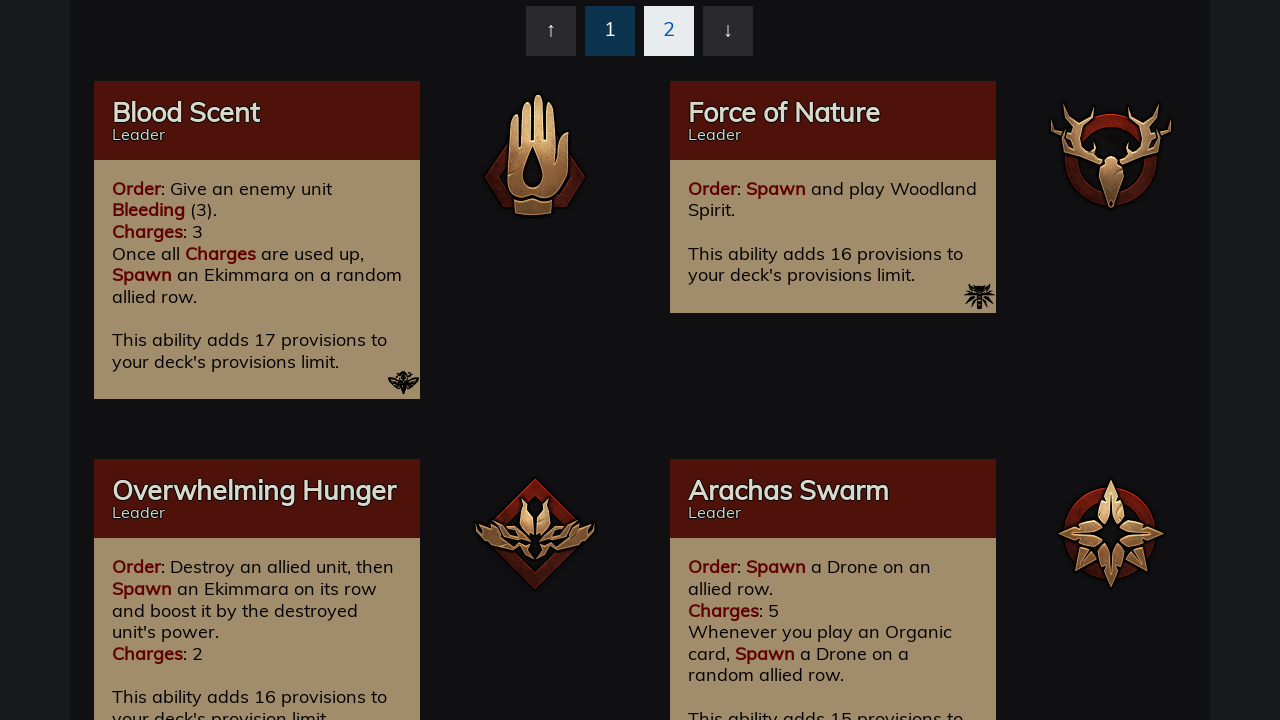

Cards loaded on page 2 of Monsters faction
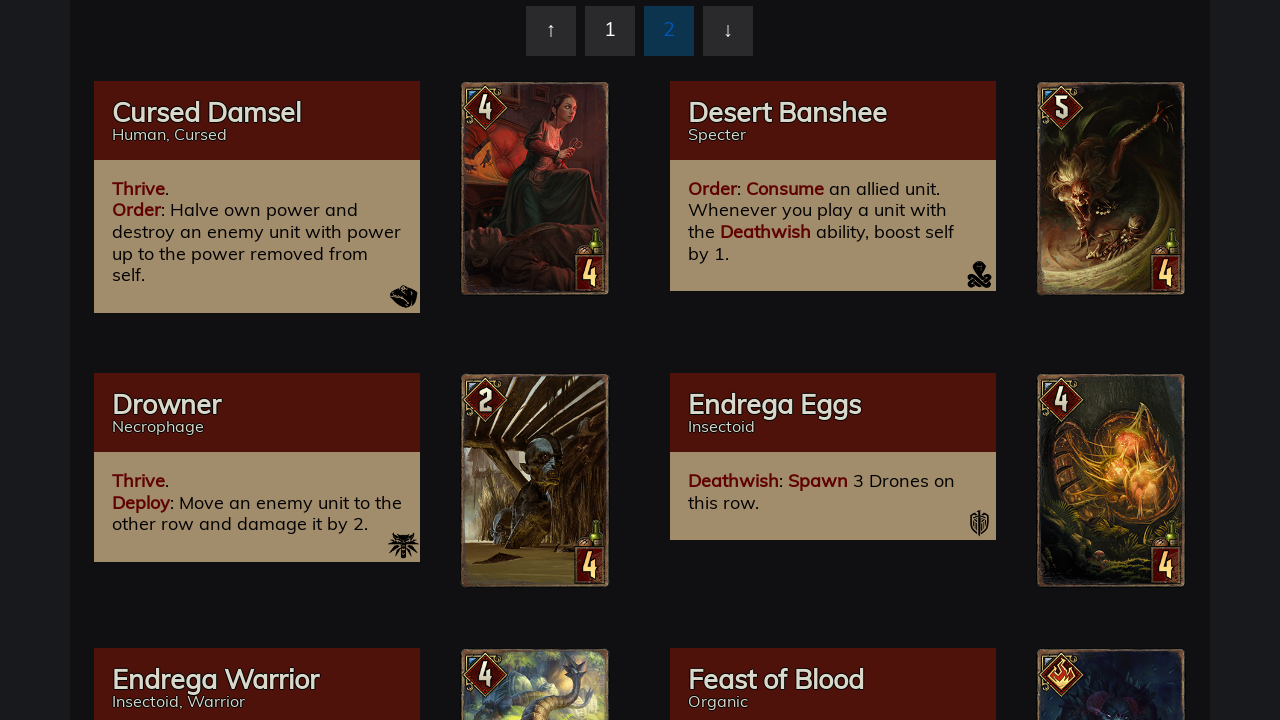

Navigated to Nilfgaard faction (faction code: 4)
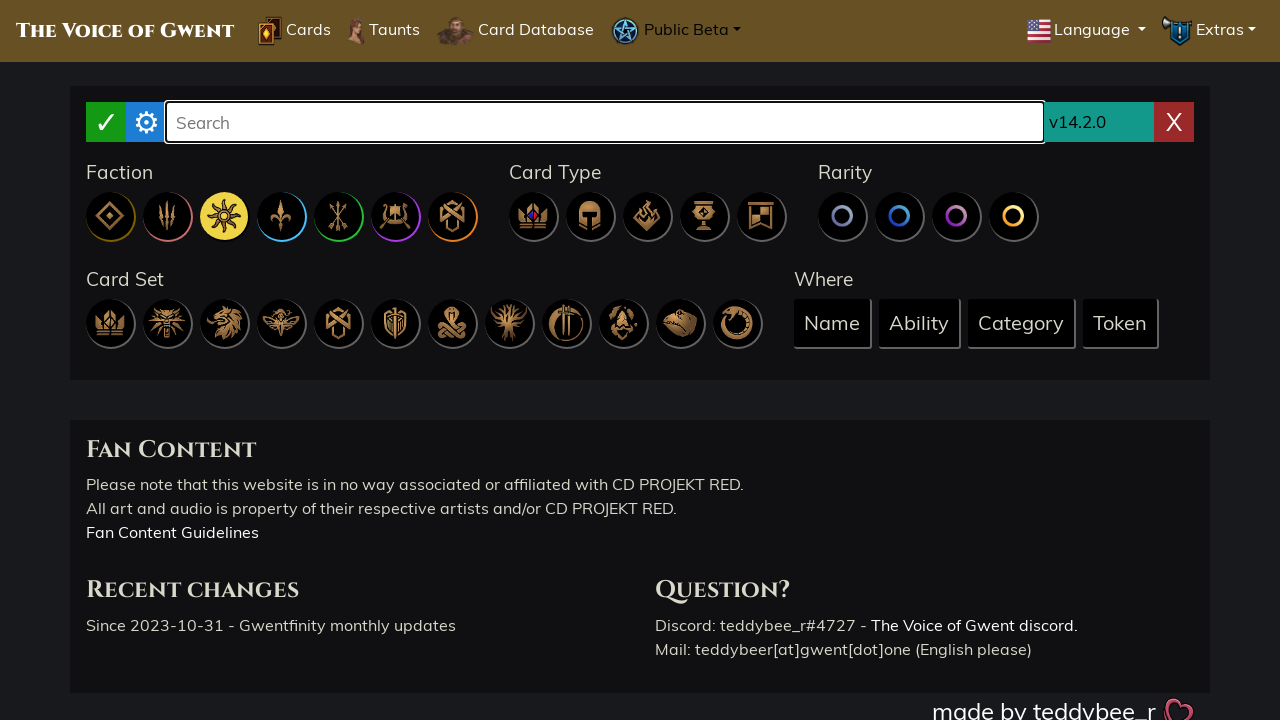

Pagination element loaded on faction page
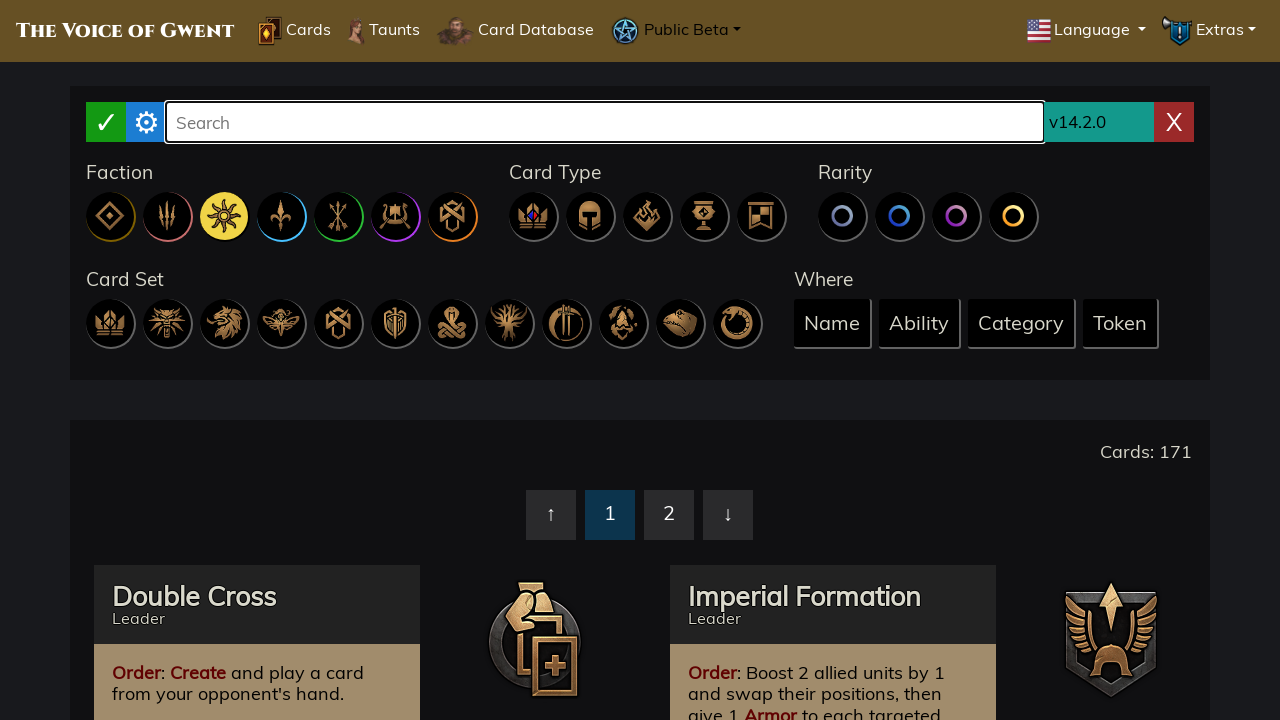

Retrieved 4 pagination links
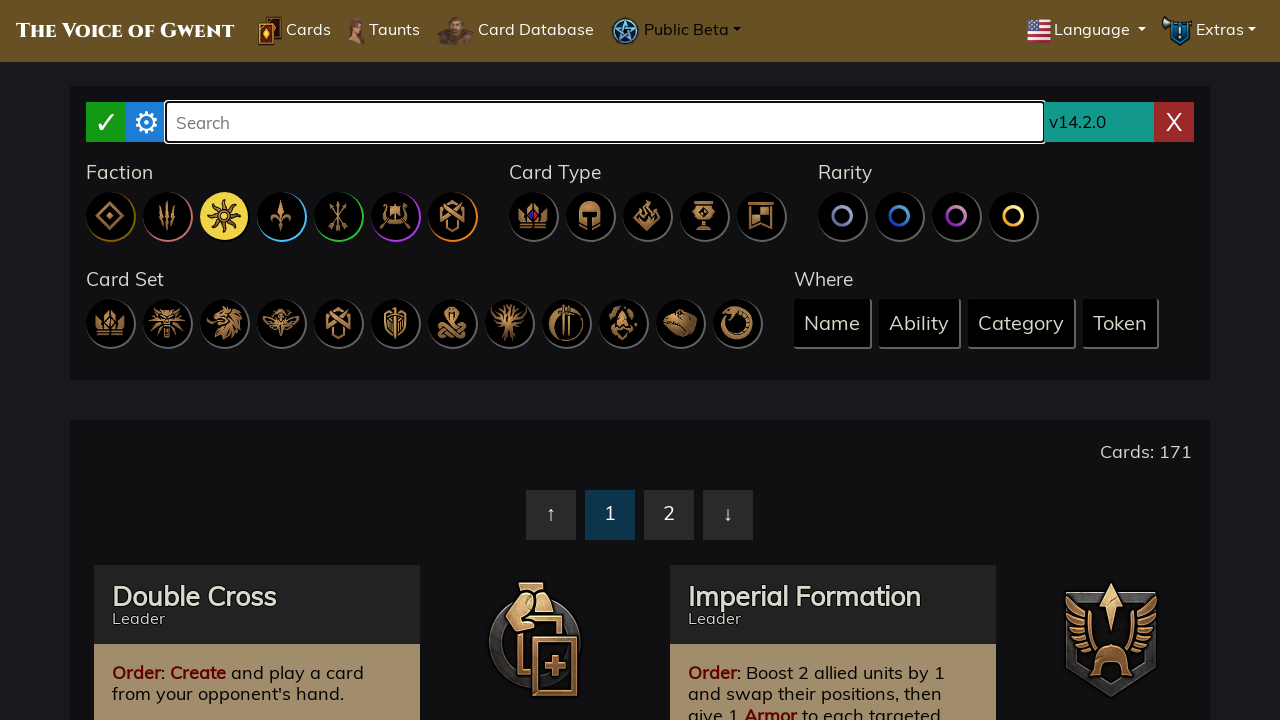

Re-fetched pagination links for Nilfgaard (total: 4)
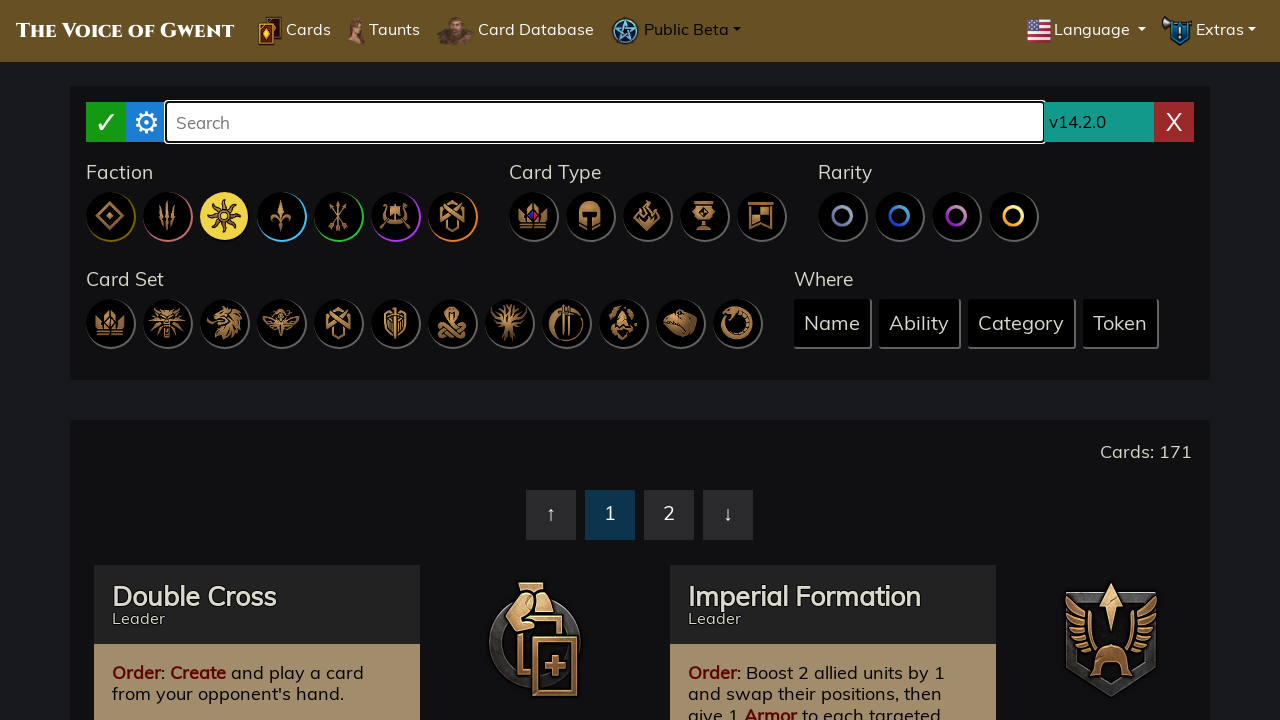

Clicked page 1 for Nilfgaard faction at (610, 515) on #pages-top .page-link >> nth=1
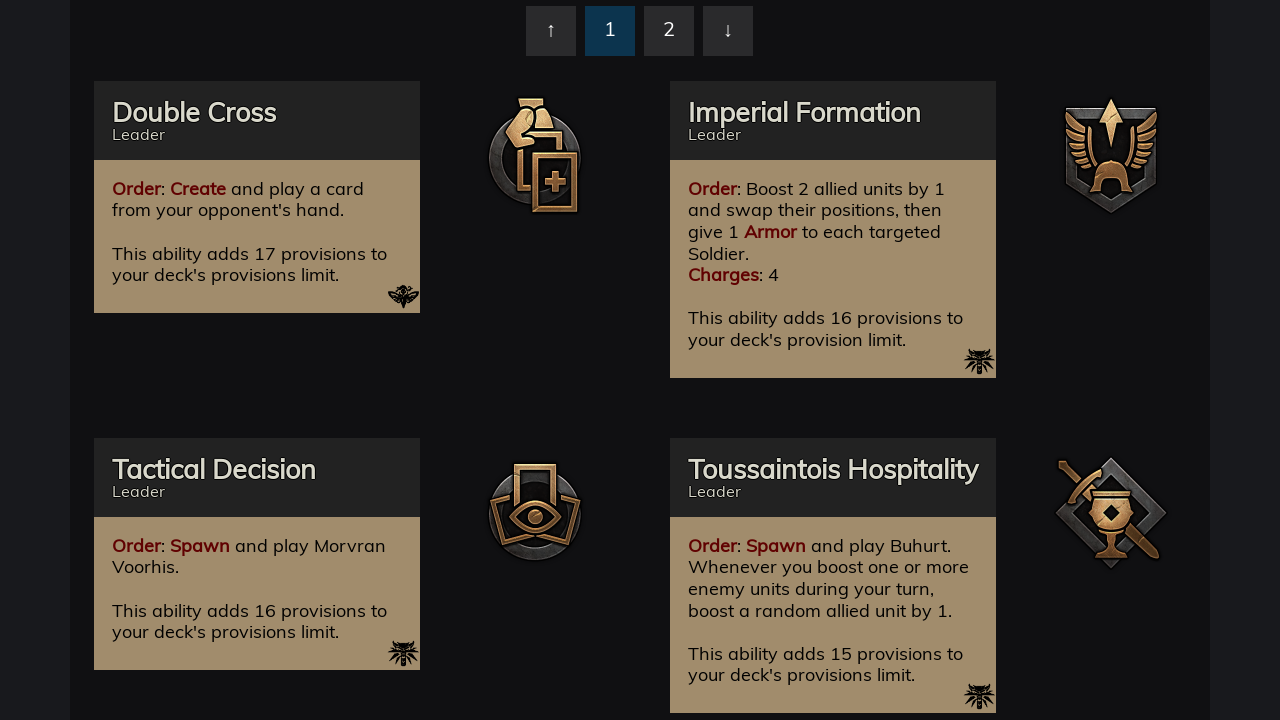

Cards loaded on page 1 of Nilfgaard faction
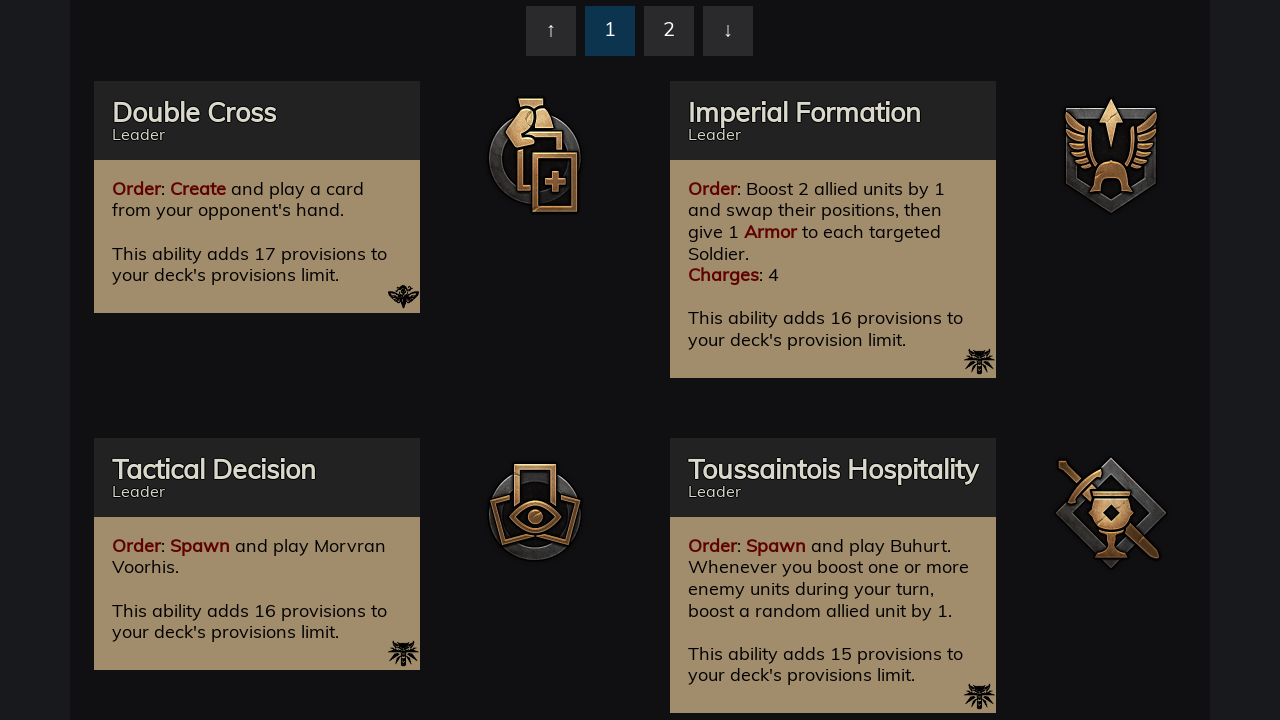

Re-fetched pagination links for Nilfgaard (total: 4)
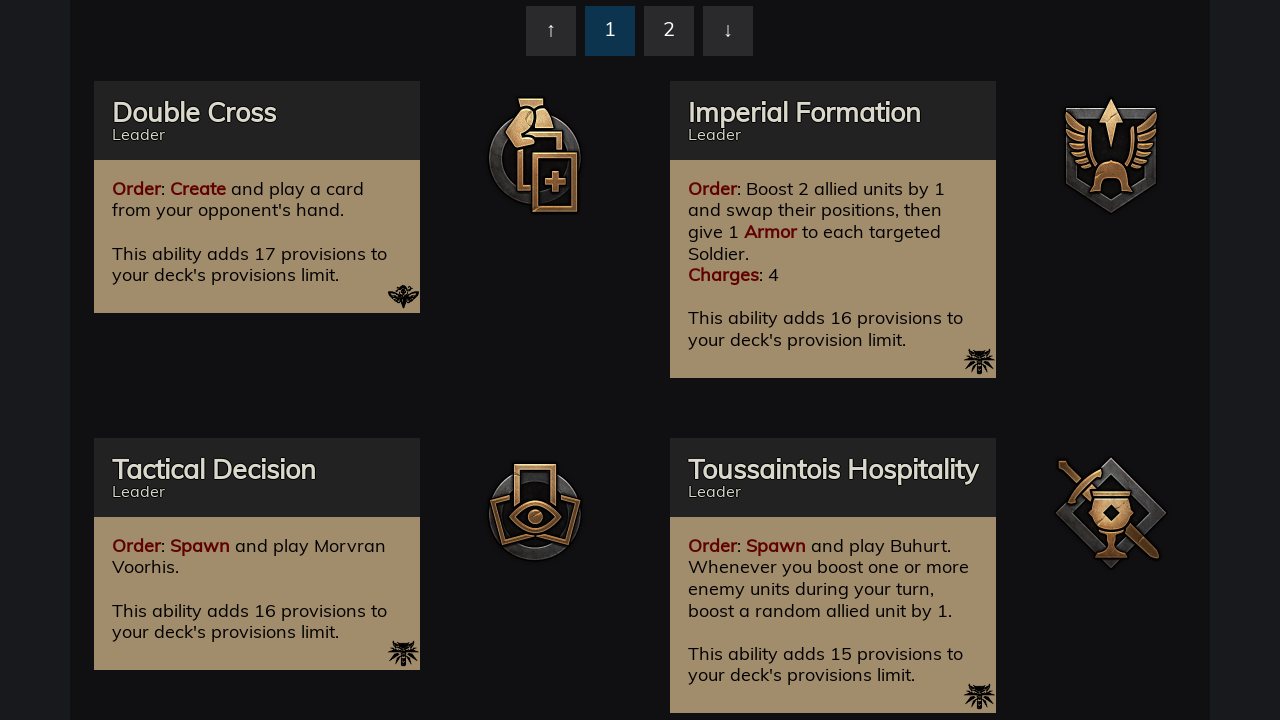

Clicked page 2 for Nilfgaard faction at (669, 31) on #pages-top .page-link >> nth=2
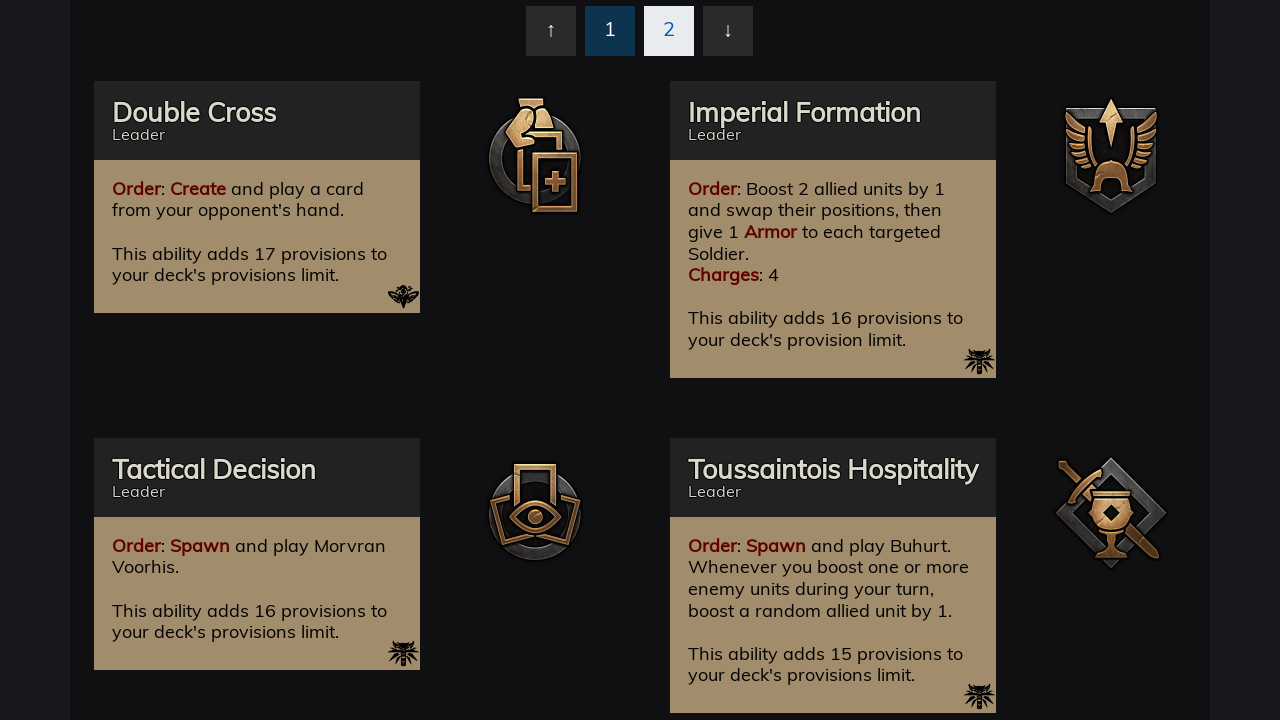

Cards loaded on page 2 of Nilfgaard faction
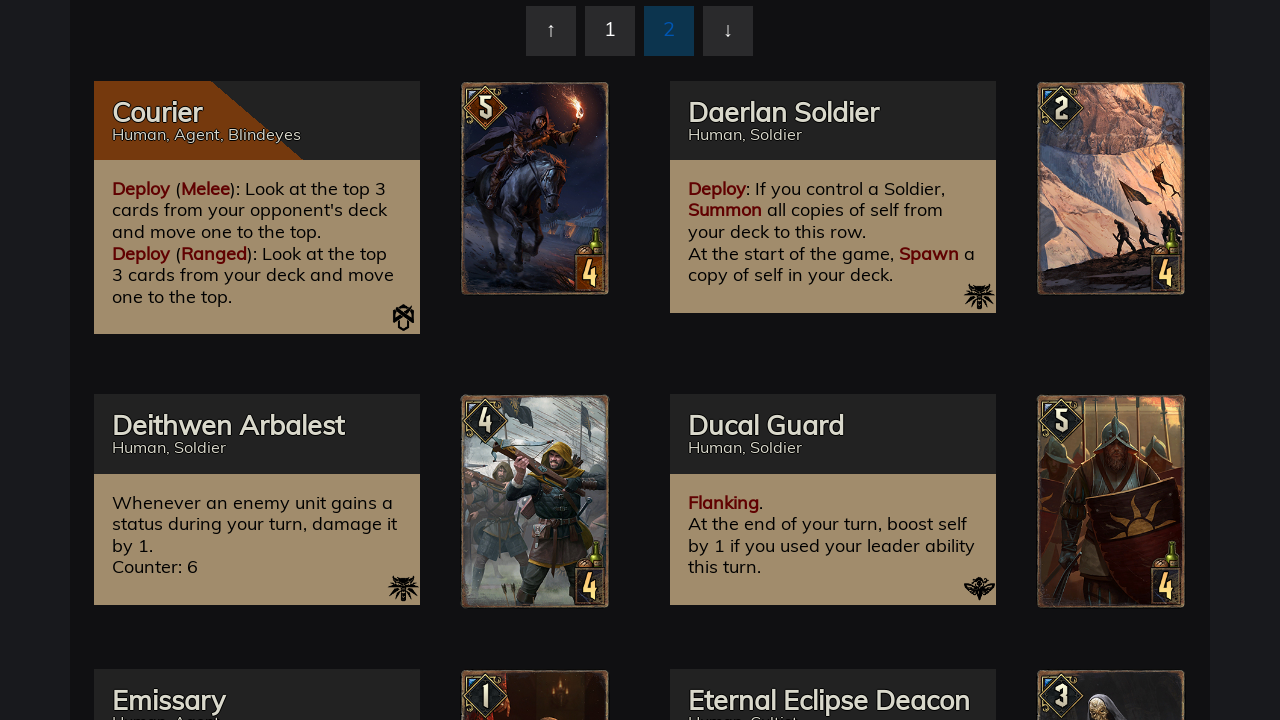

Navigated to Northern-Realms faction (faction code: 8)
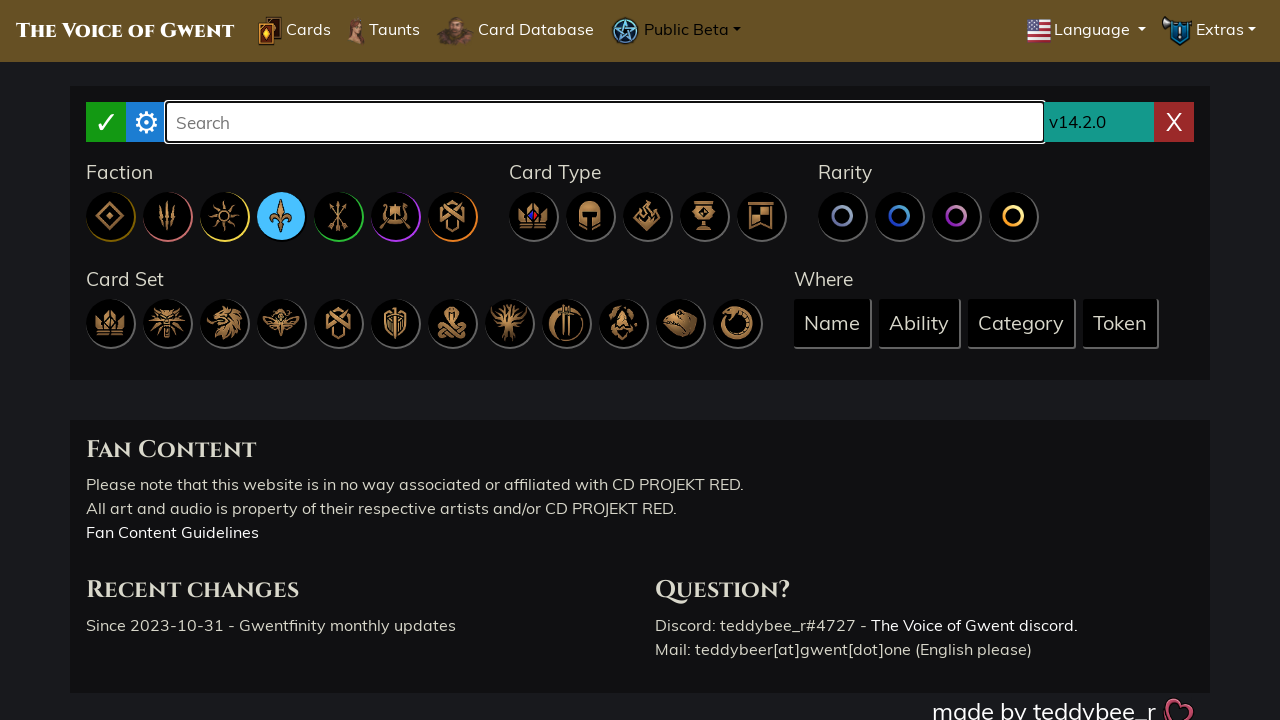

Pagination element loaded on faction page
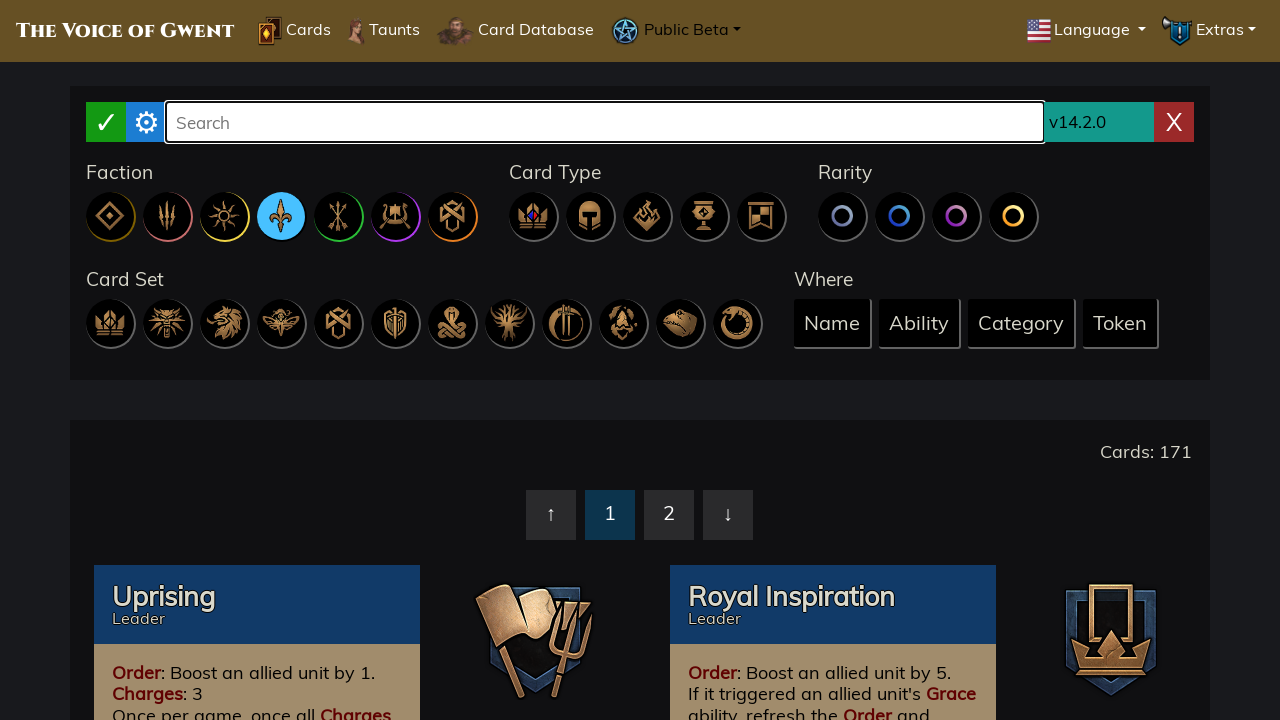

Retrieved 4 pagination links
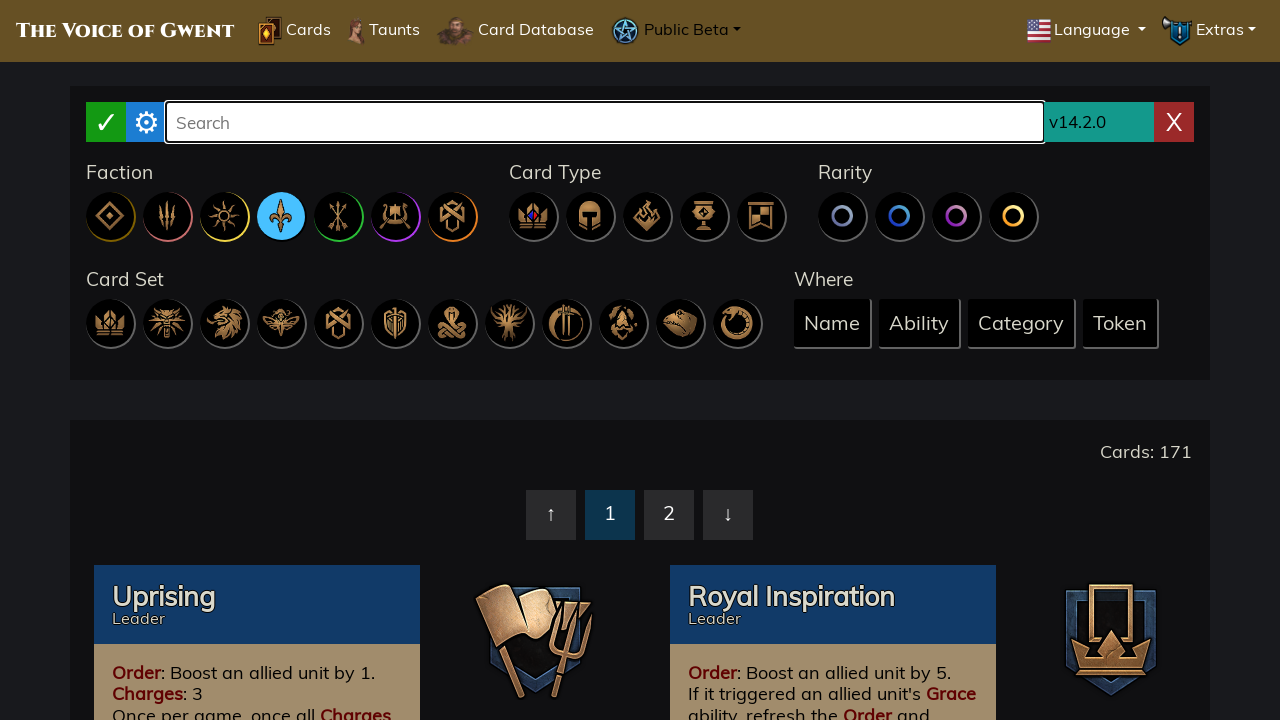

Re-fetched pagination links for Northern-Realms (total: 4)
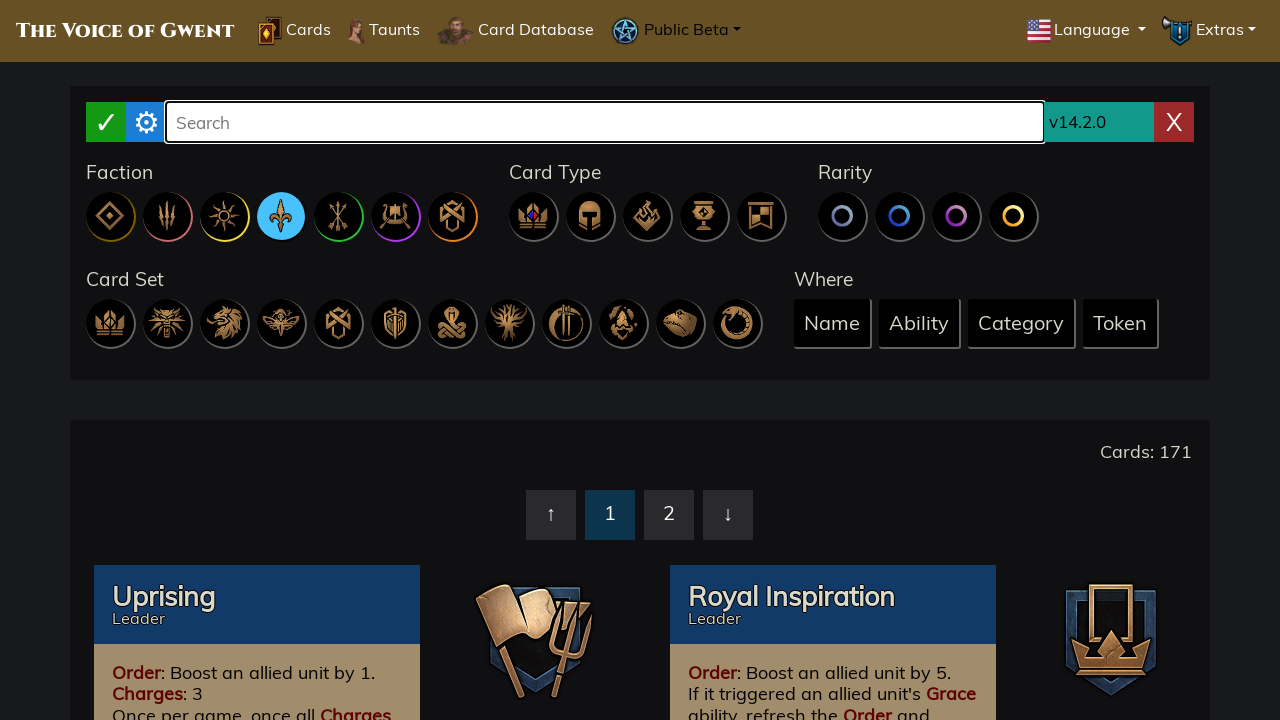

Clicked page 1 for Northern-Realms faction at (610, 515) on #pages-top .page-link >> nth=1
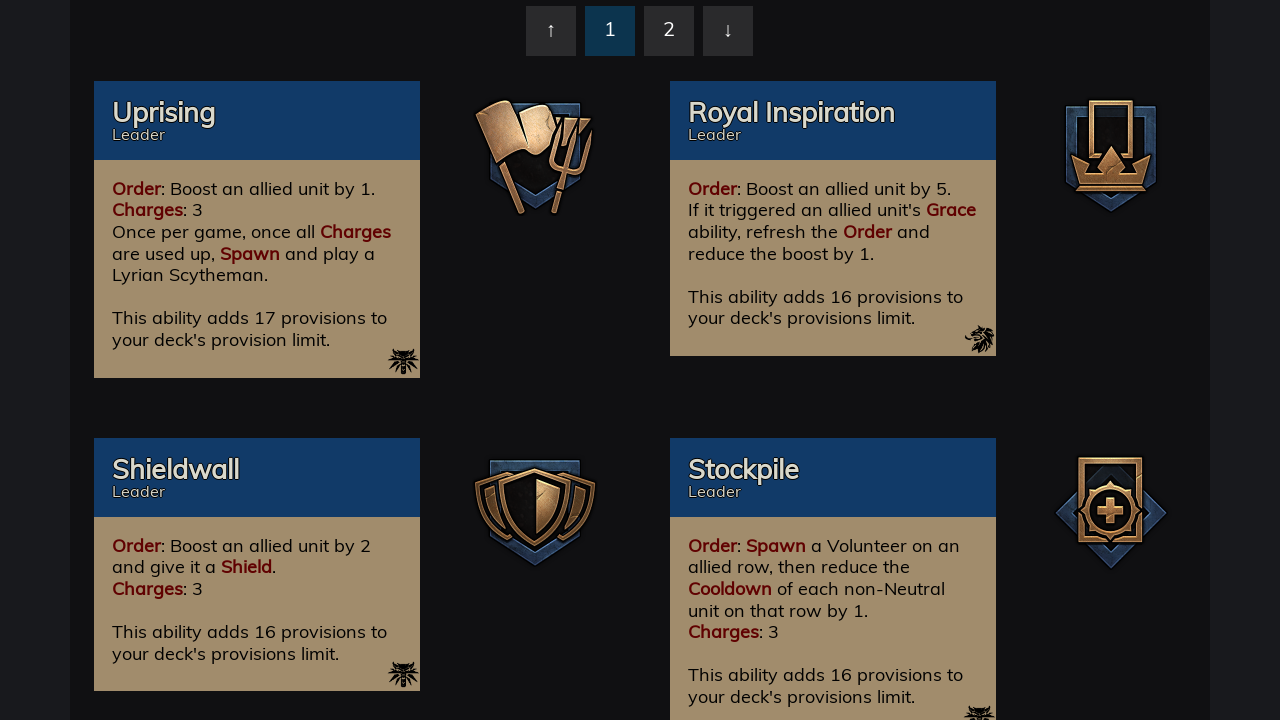

Cards loaded on page 1 of Northern-Realms faction
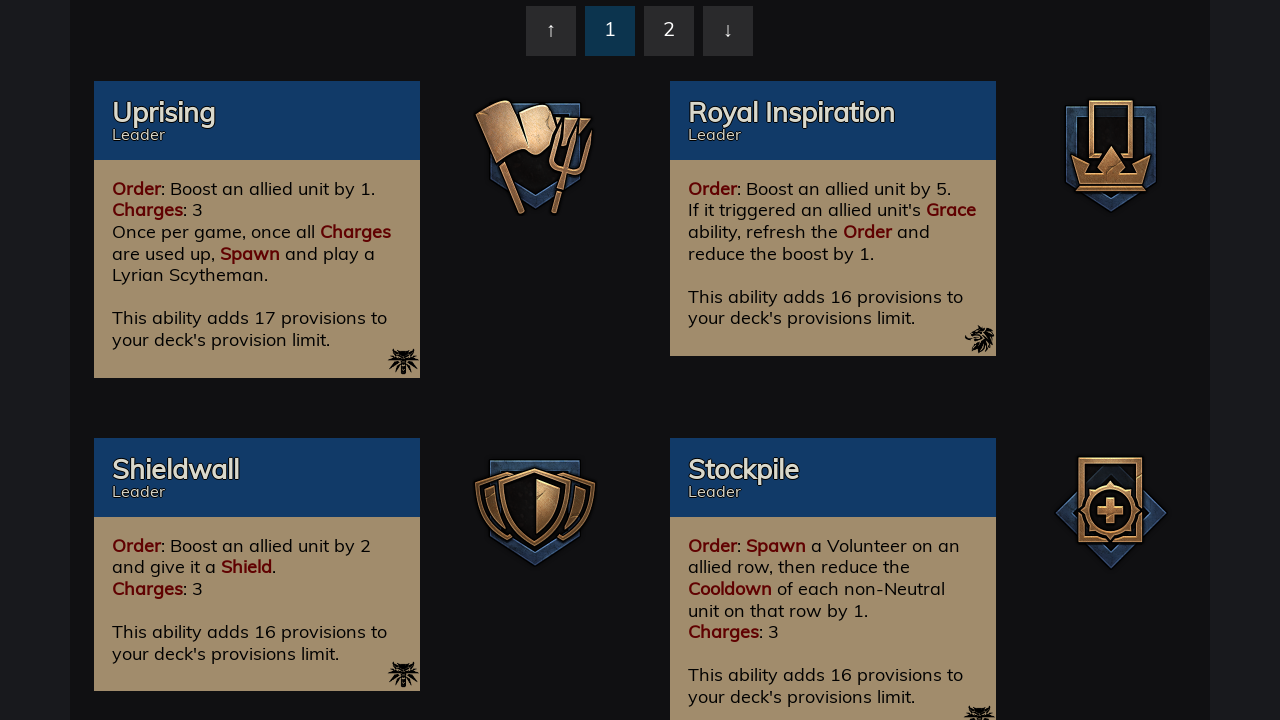

Re-fetched pagination links for Northern-Realms (total: 4)
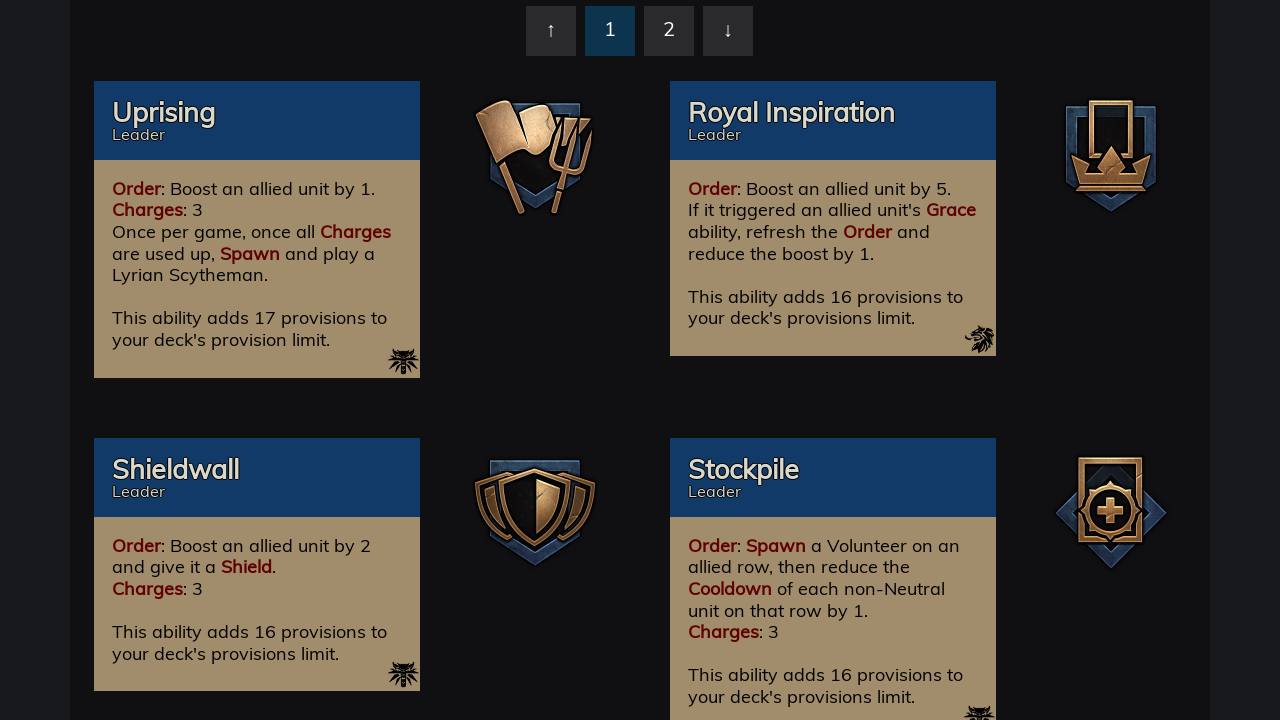

Clicked page 2 for Northern-Realms faction at (669, 31) on #pages-top .page-link >> nth=2
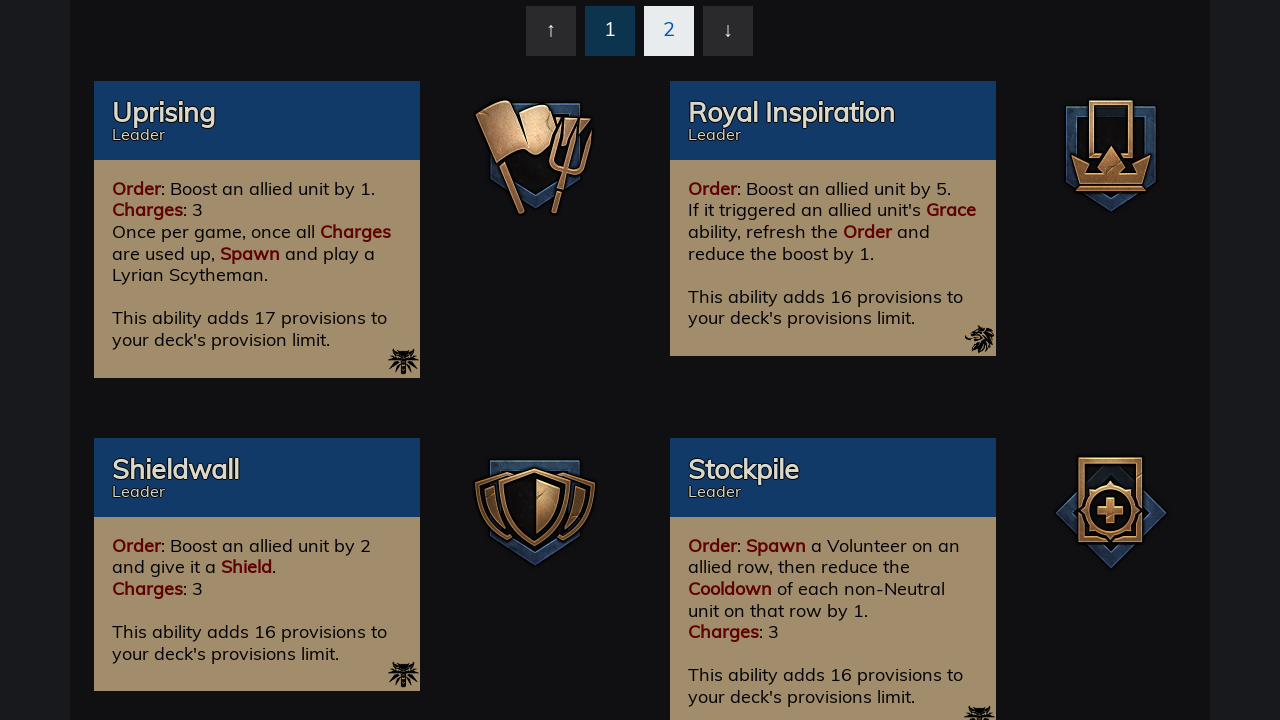

Cards loaded on page 2 of Northern-Realms faction
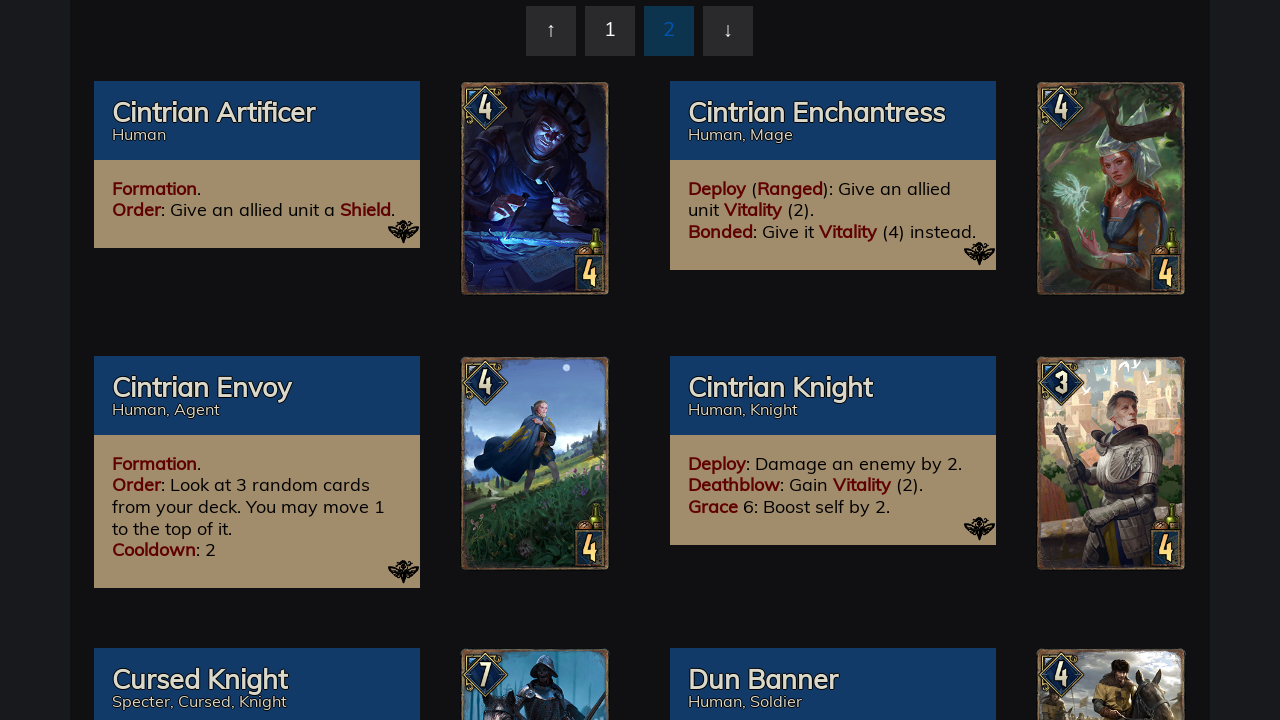

Navigated to Scoiatael faction (faction code: 16)
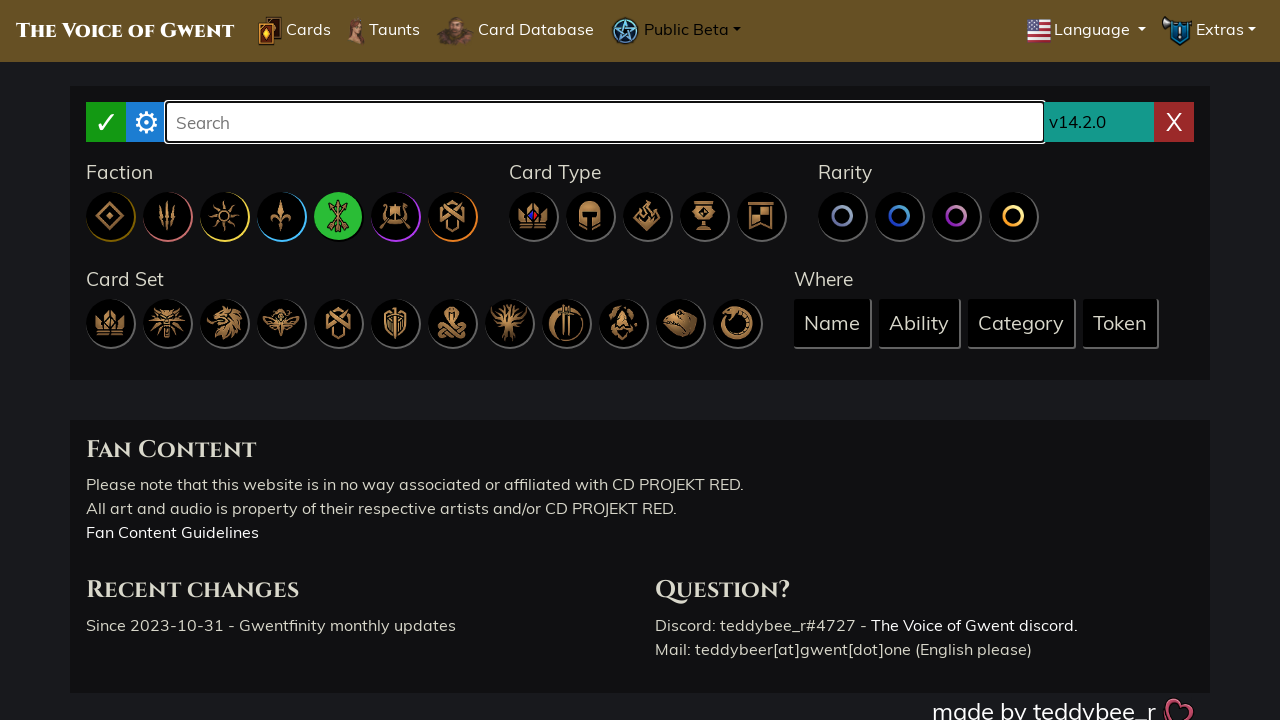

Pagination element loaded on faction page
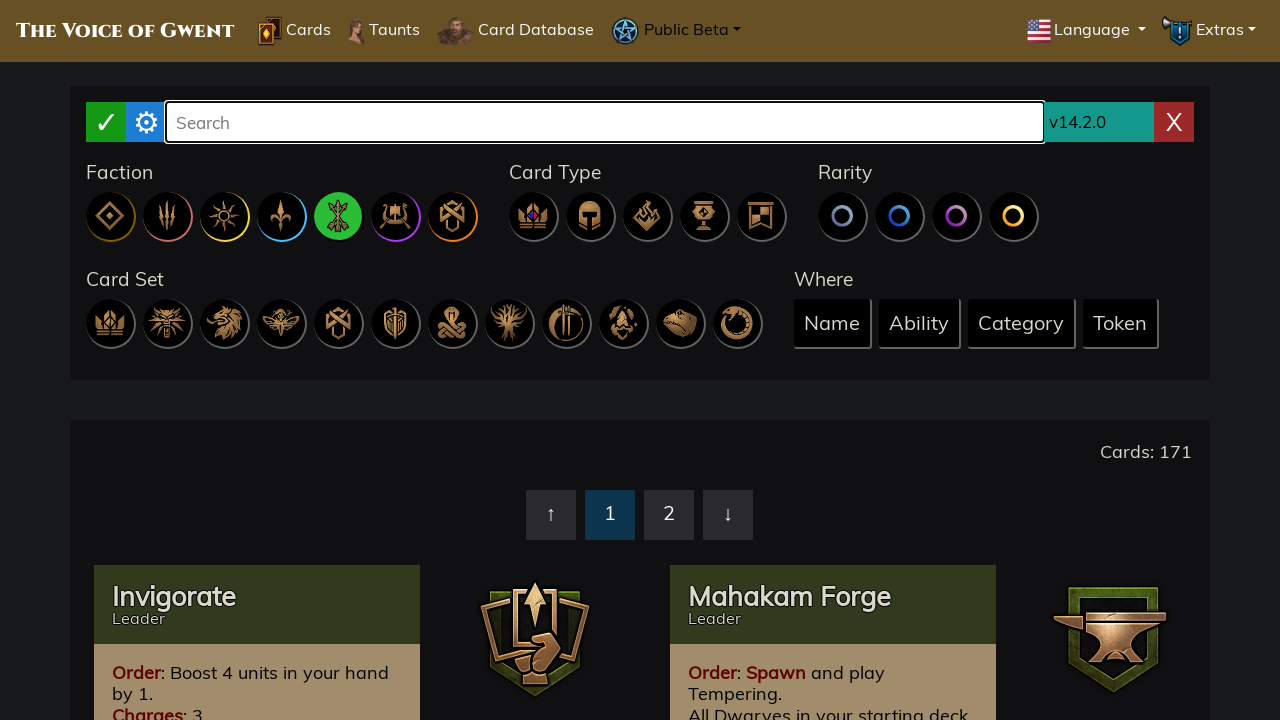

Retrieved 4 pagination links
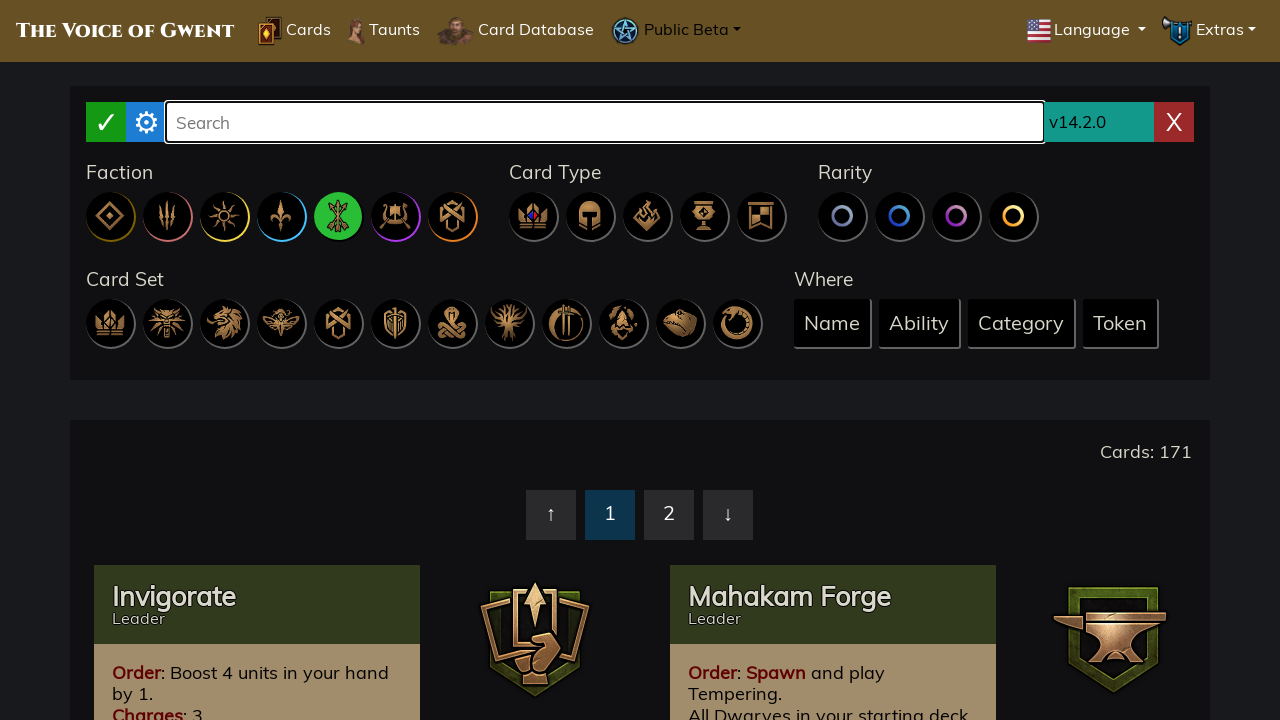

Re-fetched pagination links for Scoiatael (total: 4)
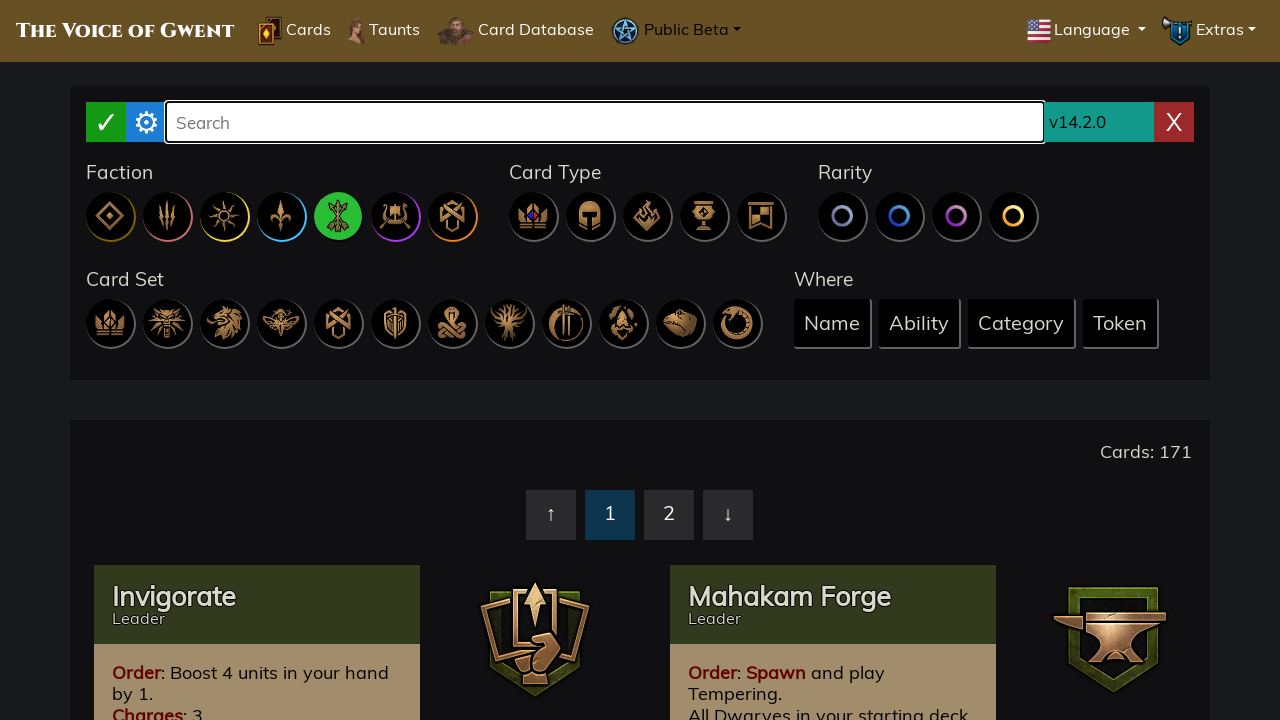

Clicked page 1 for Scoiatael faction at (610, 515) on #pages-top .page-link >> nth=1
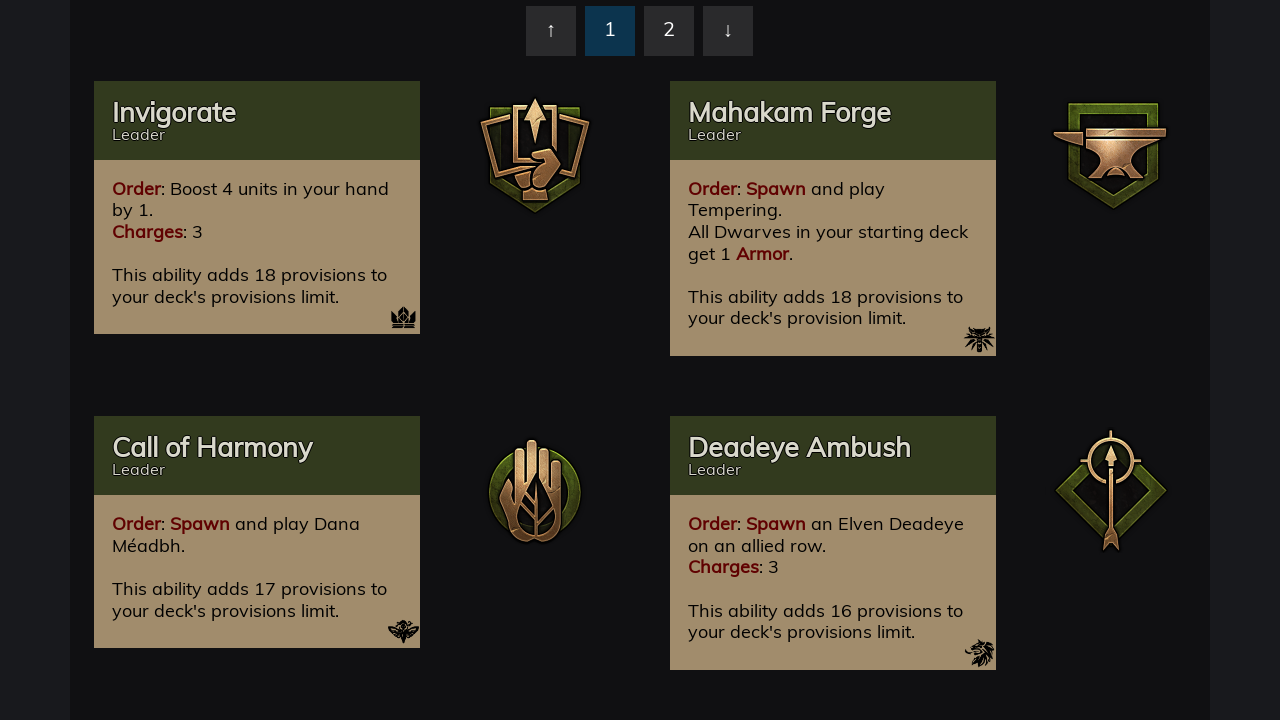

Cards loaded on page 1 of Scoiatael faction
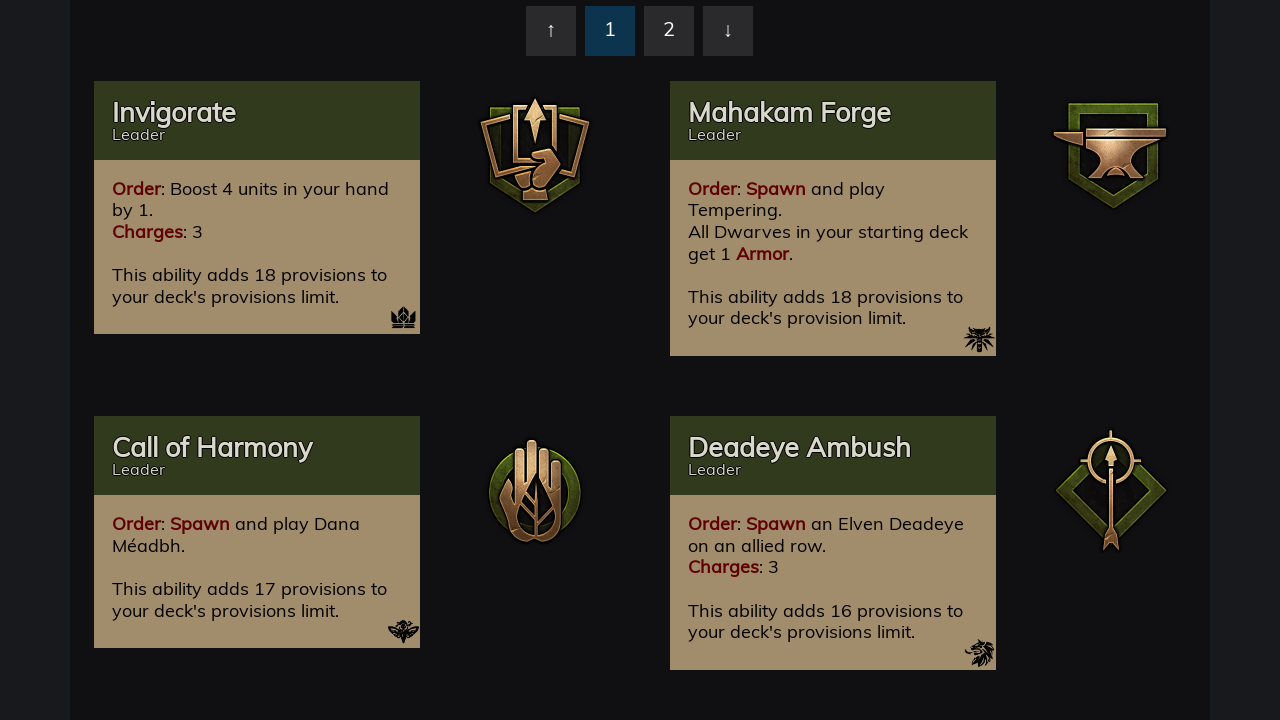

Re-fetched pagination links for Scoiatael (total: 4)
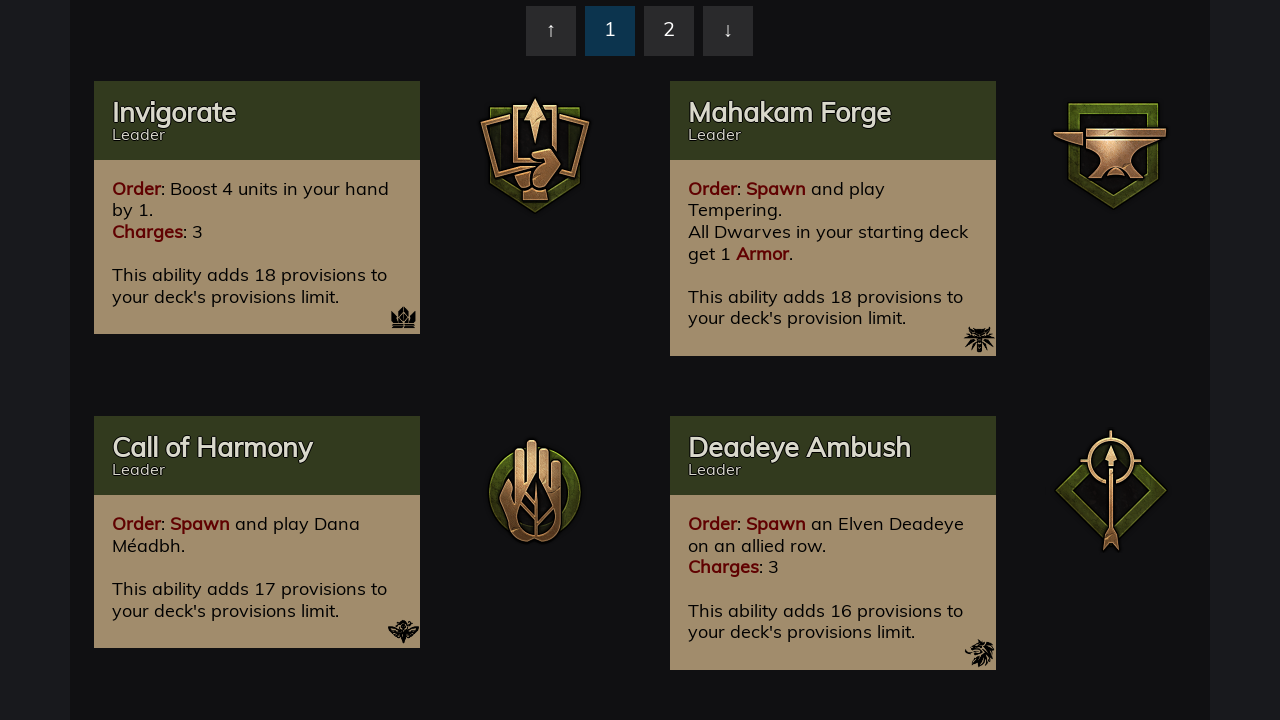

Clicked page 2 for Scoiatael faction at (669, 31) on #pages-top .page-link >> nth=2
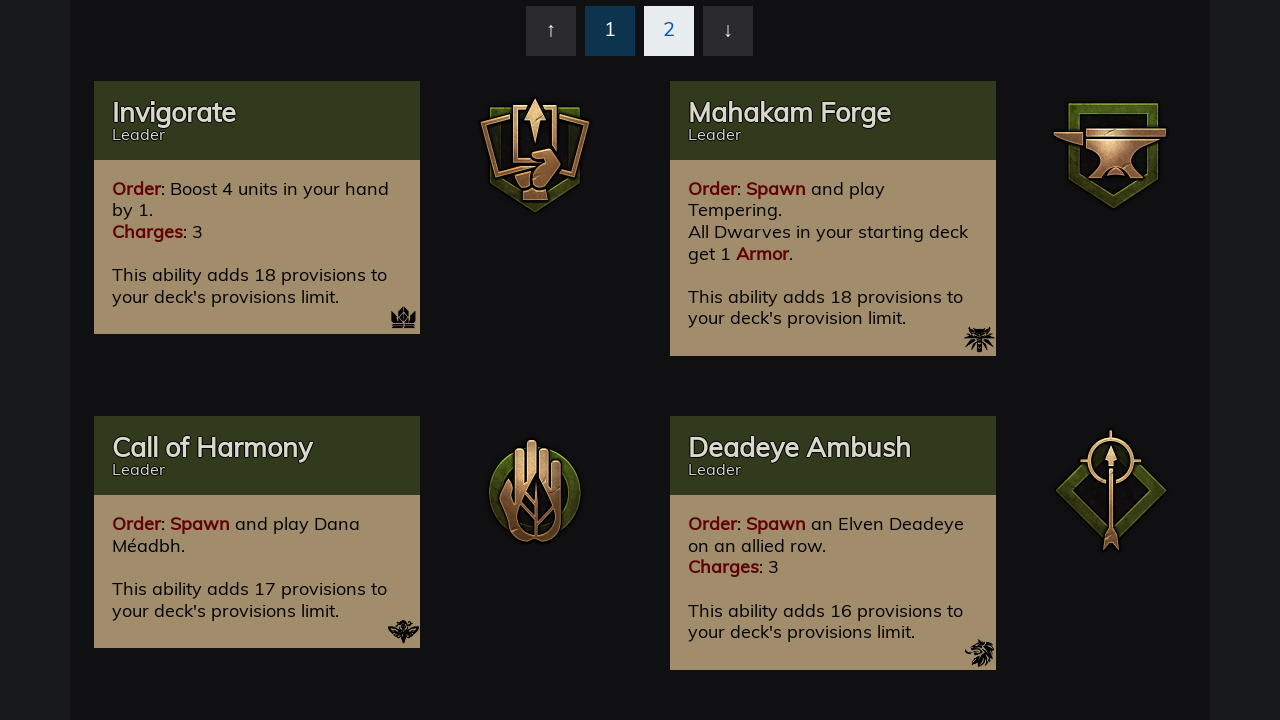

Cards loaded on page 2 of Scoiatael faction
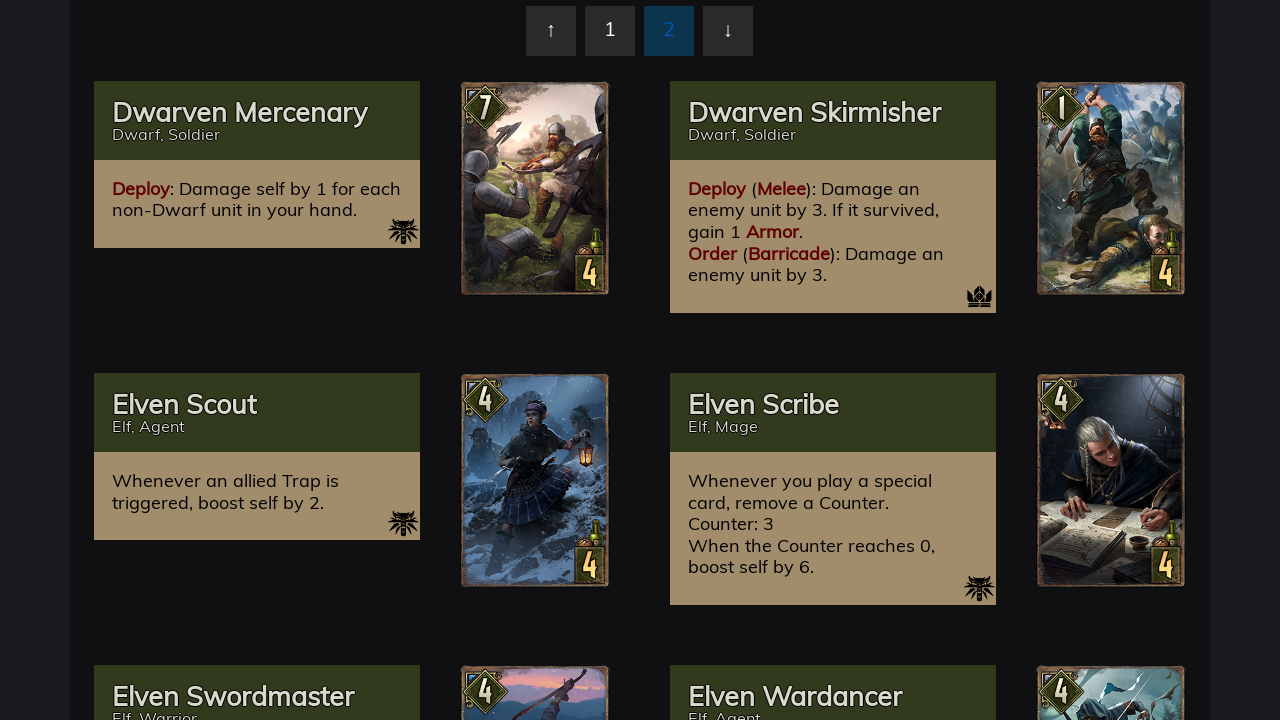

Navigated to Skellige faction (faction code: 32)
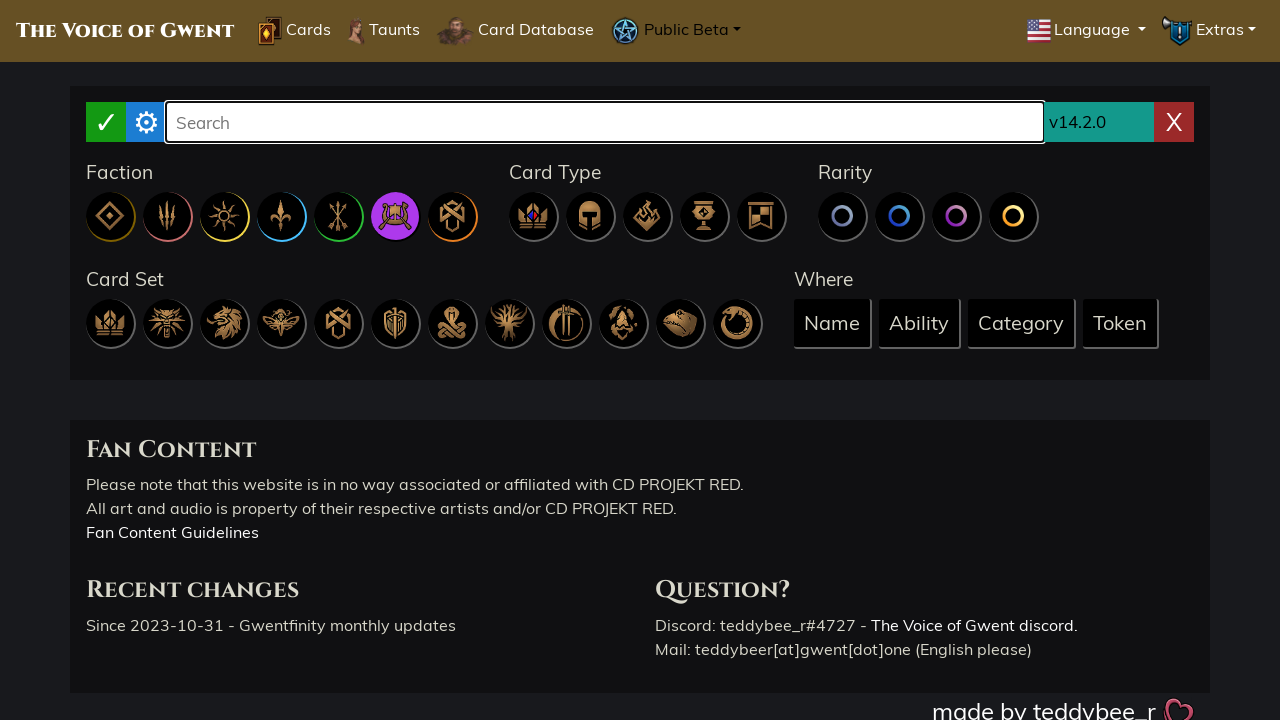

Pagination element loaded on faction page
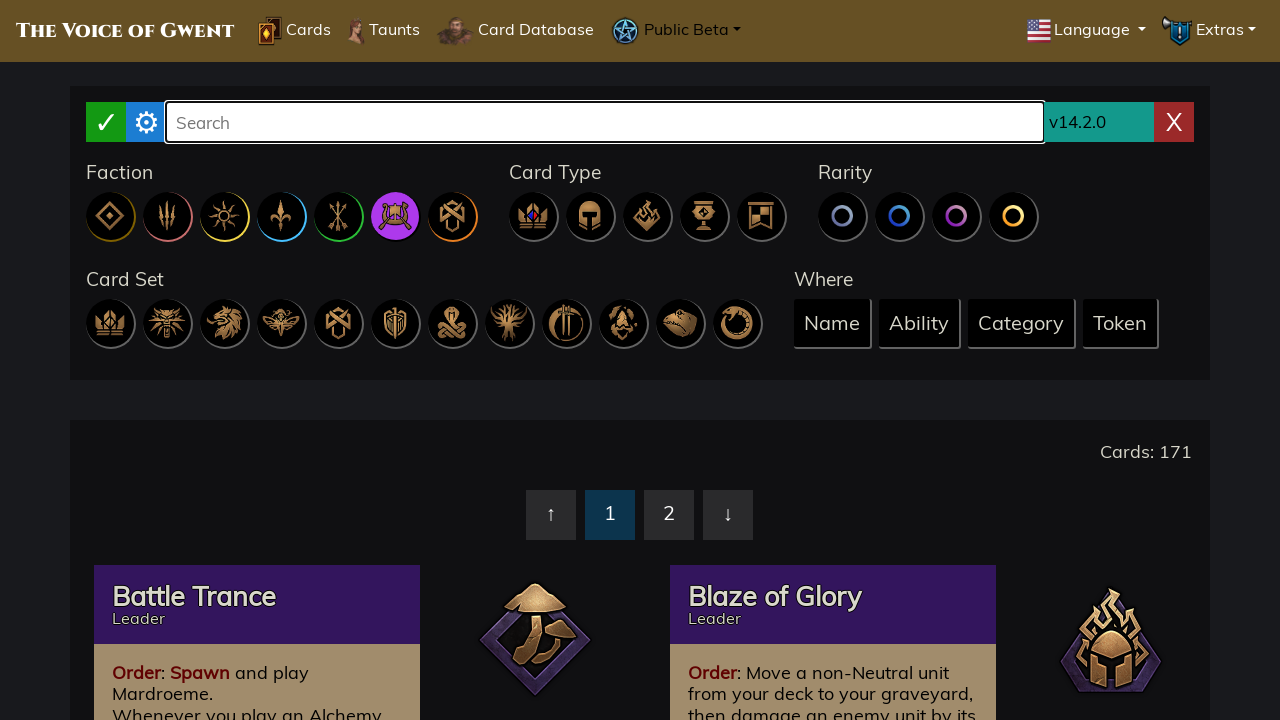

Retrieved 4 pagination links
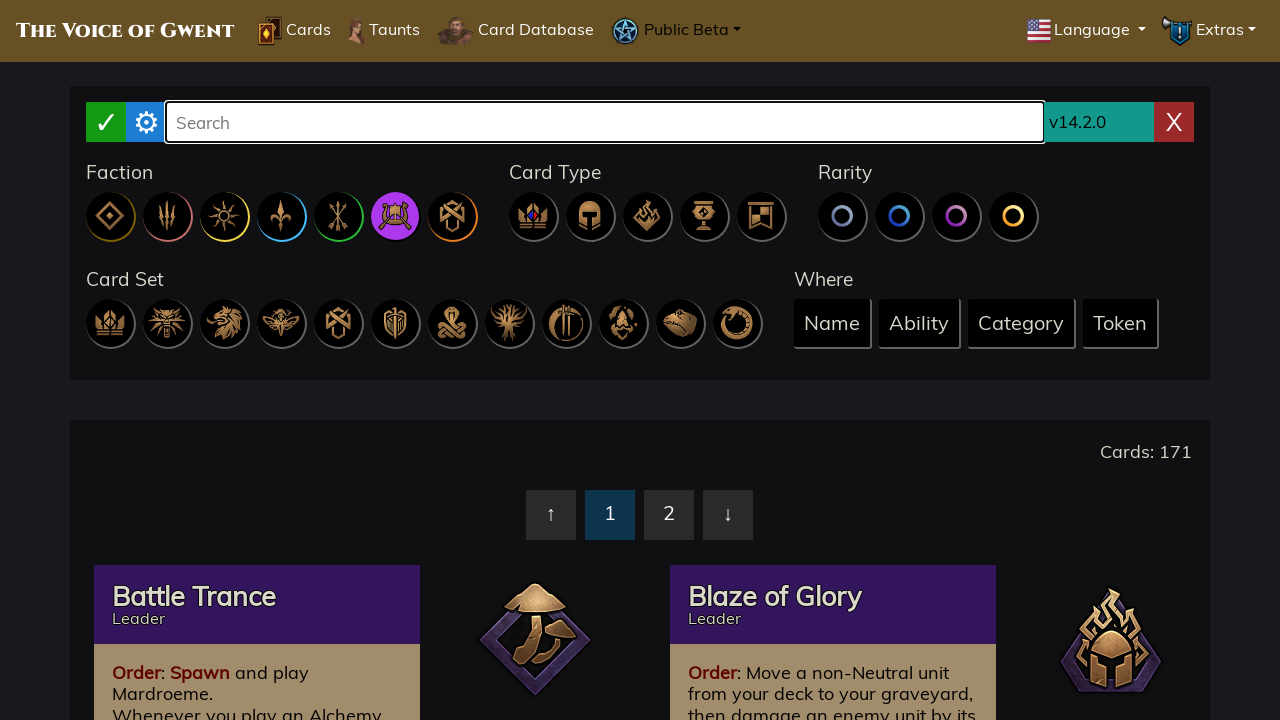

Re-fetched pagination links for Skellige (total: 4)
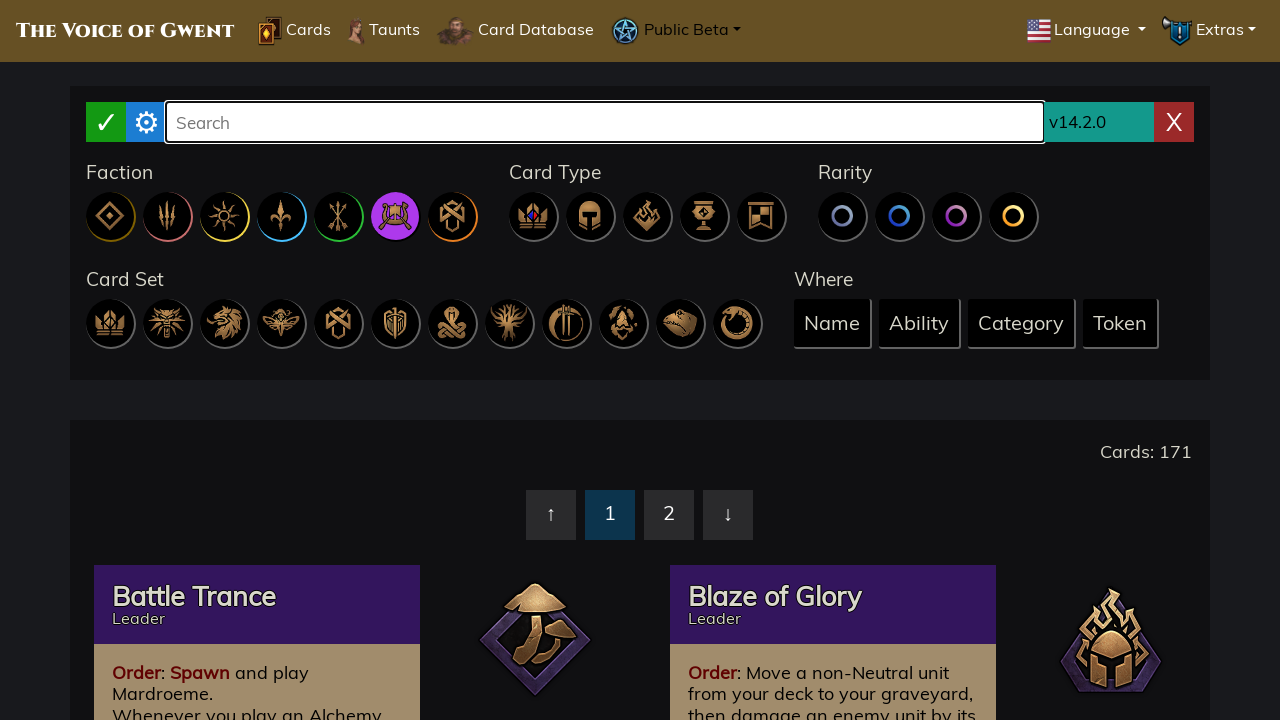

Clicked page 1 for Skellige faction at (610, 515) on #pages-top .page-link >> nth=1
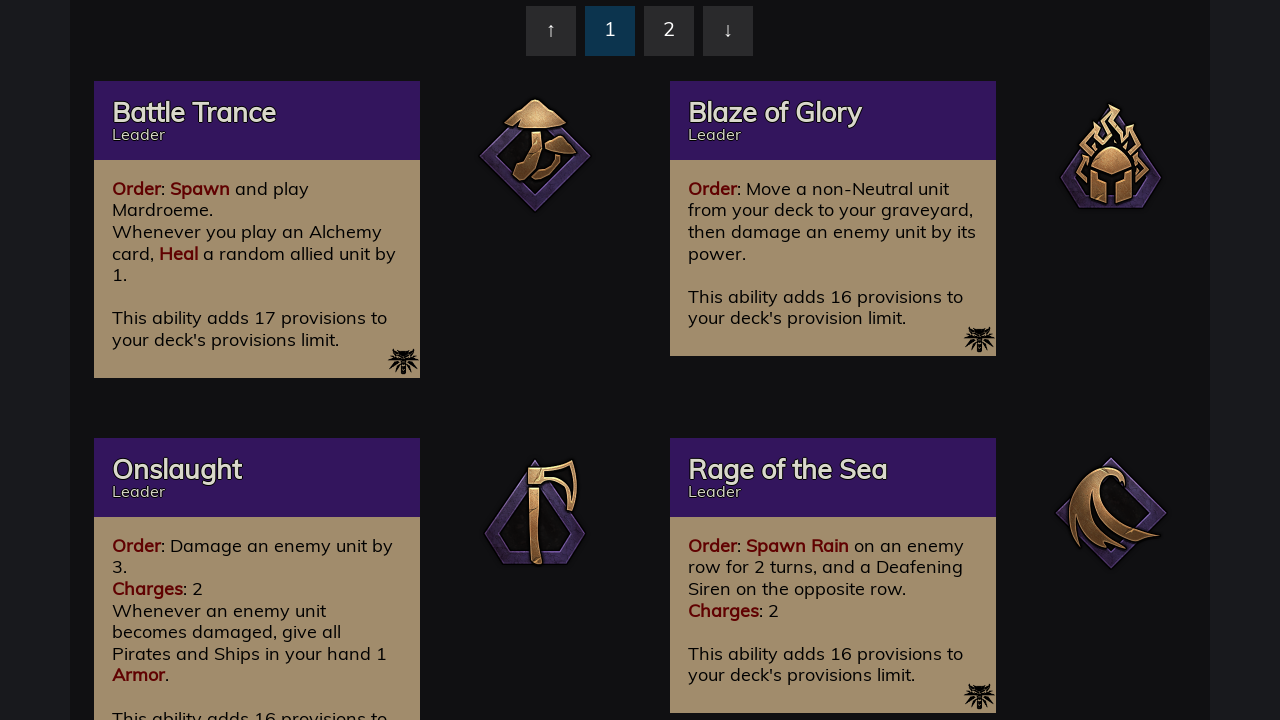

Cards loaded on page 1 of Skellige faction
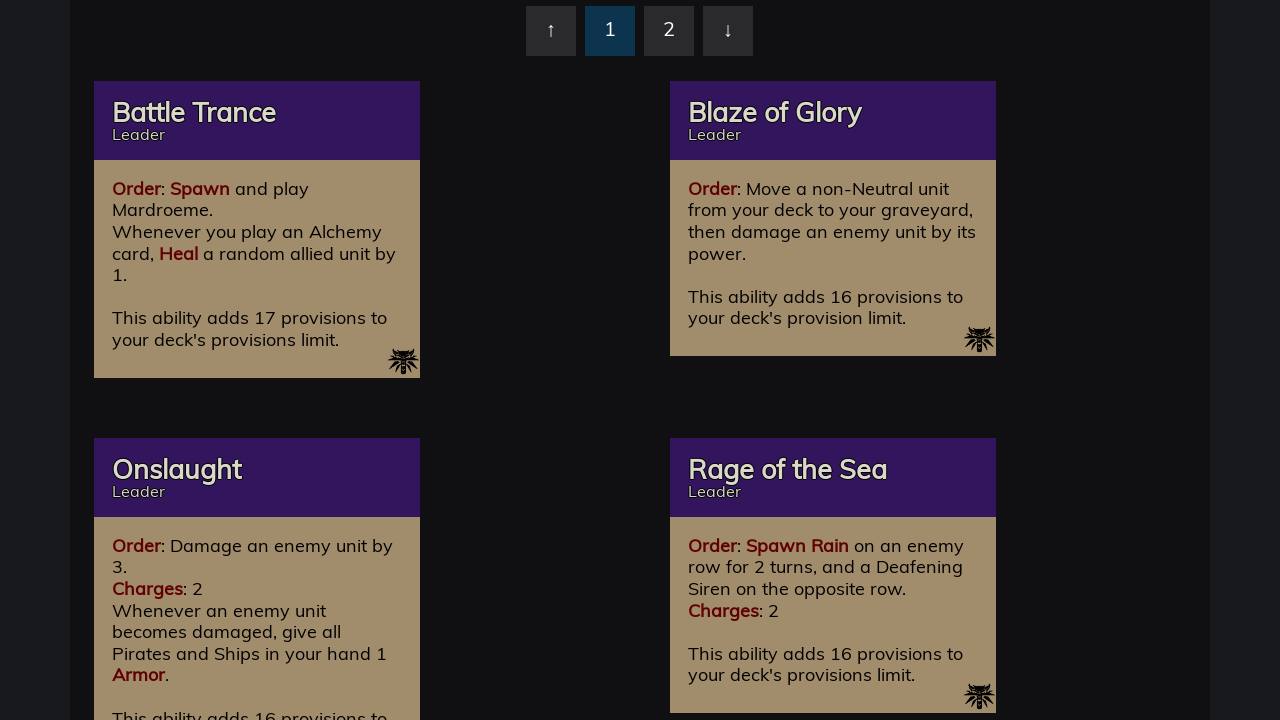

Re-fetched pagination links for Skellige (total: 4)
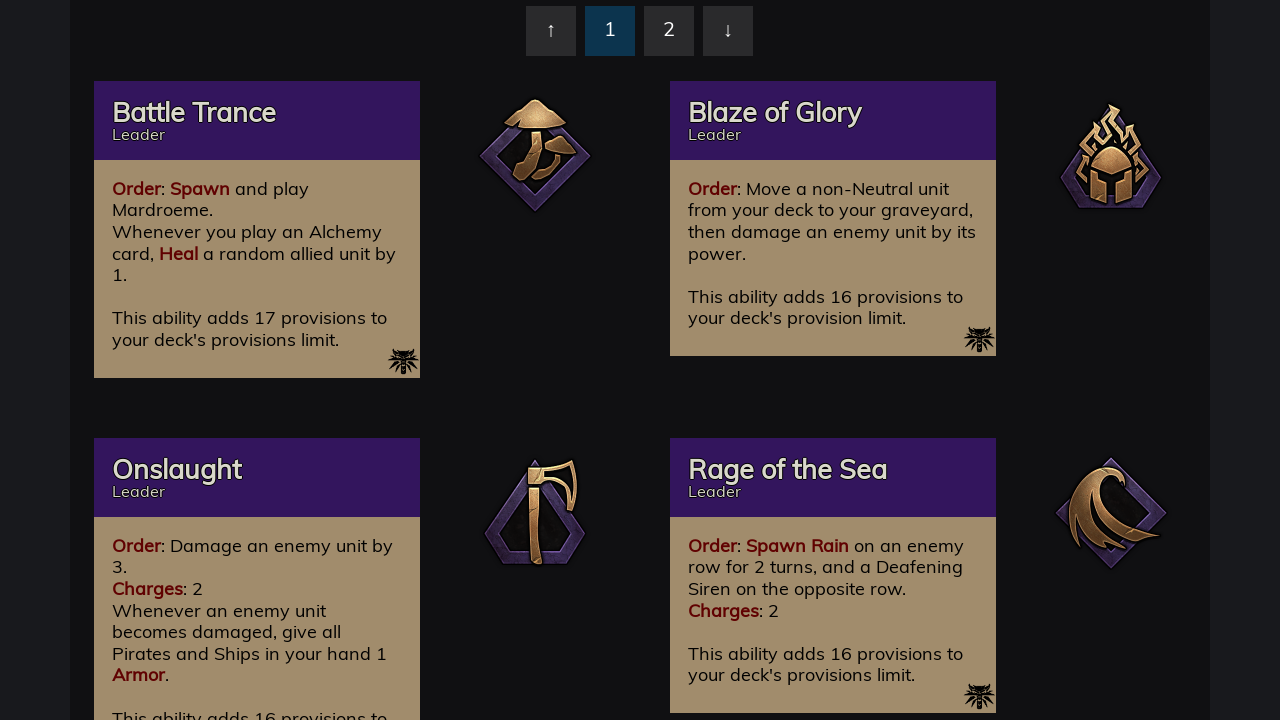

Clicked page 2 for Skellige faction at (669, 31) on #pages-top .page-link >> nth=2
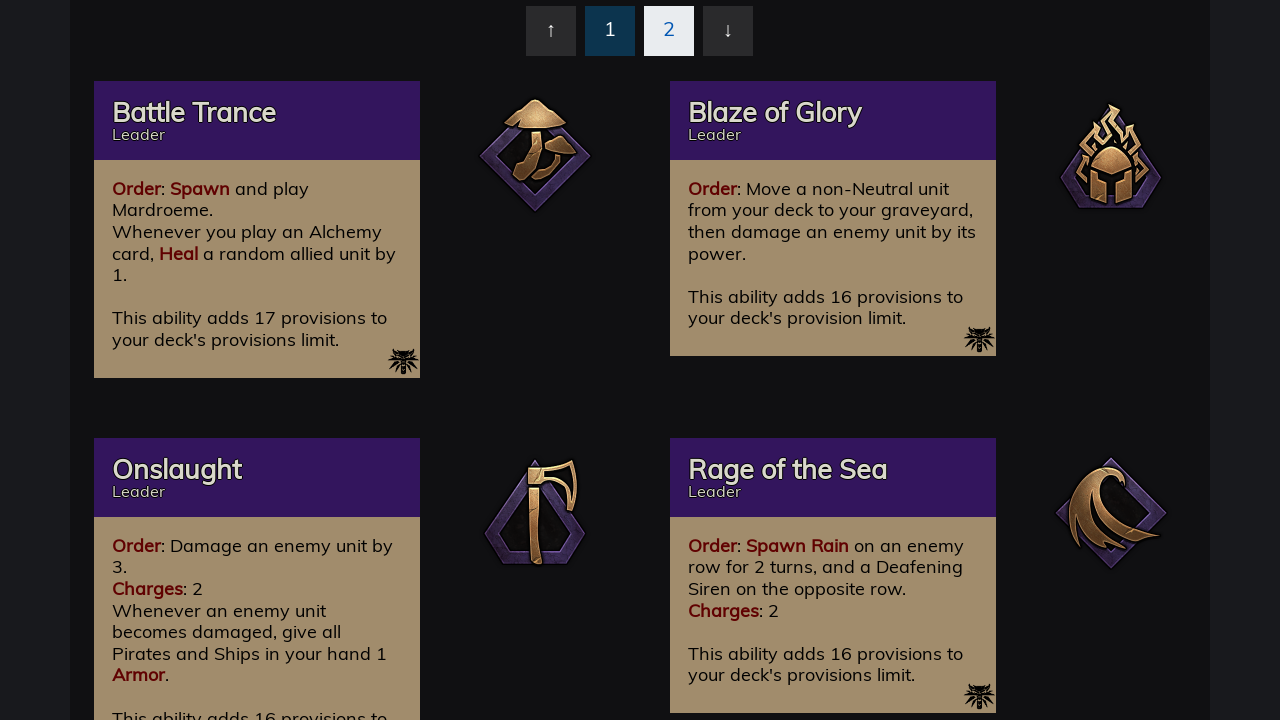

Cards loaded on page 2 of Skellige faction
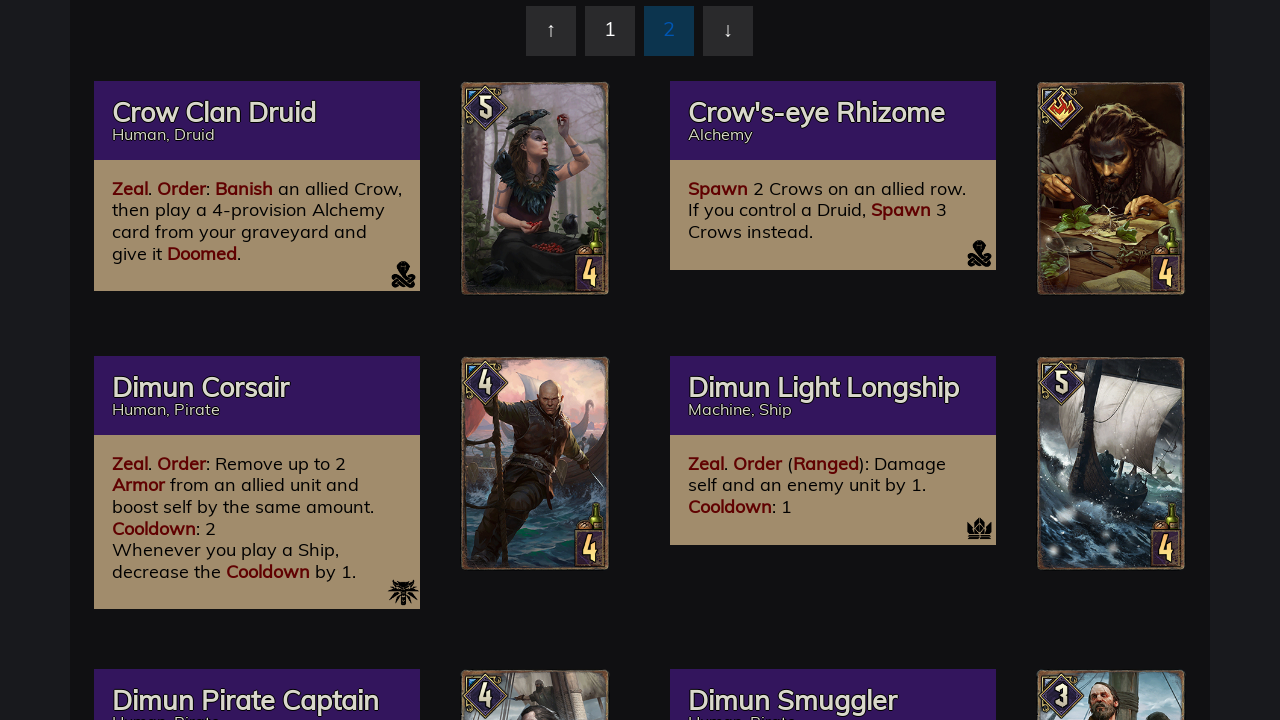

Navigated to Syndicate faction (faction code: 64)
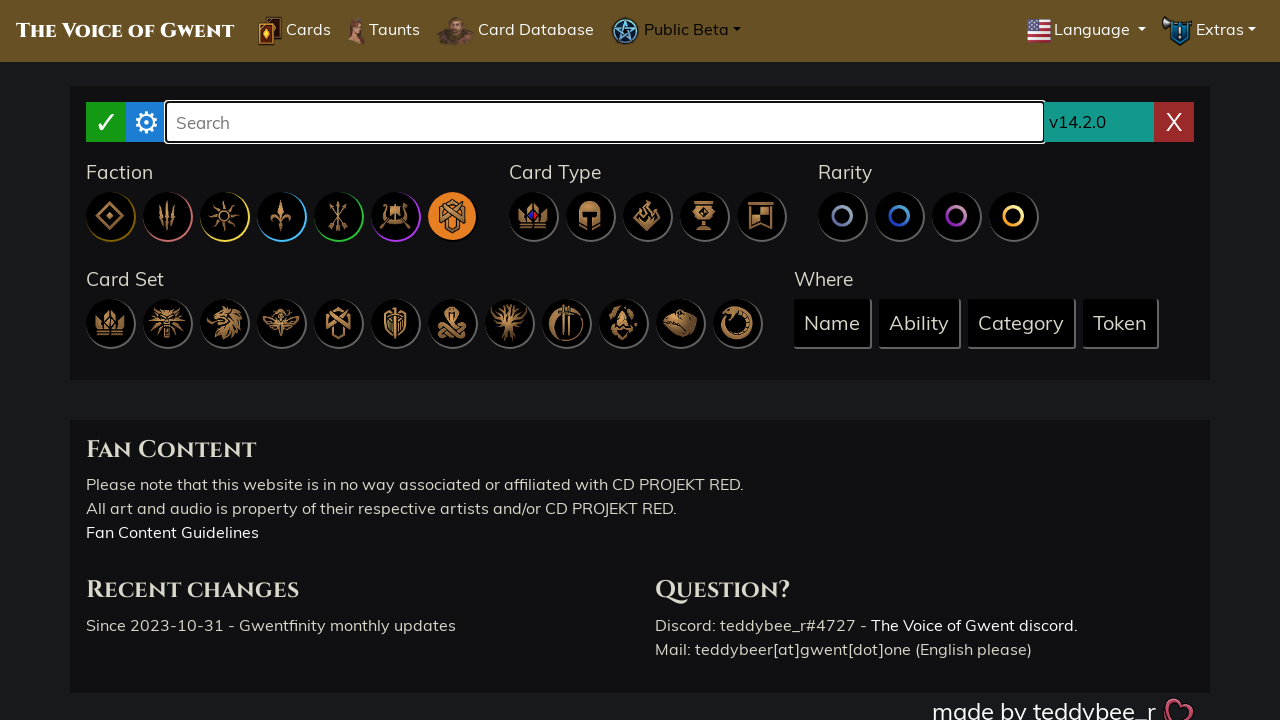

Pagination element loaded on faction page
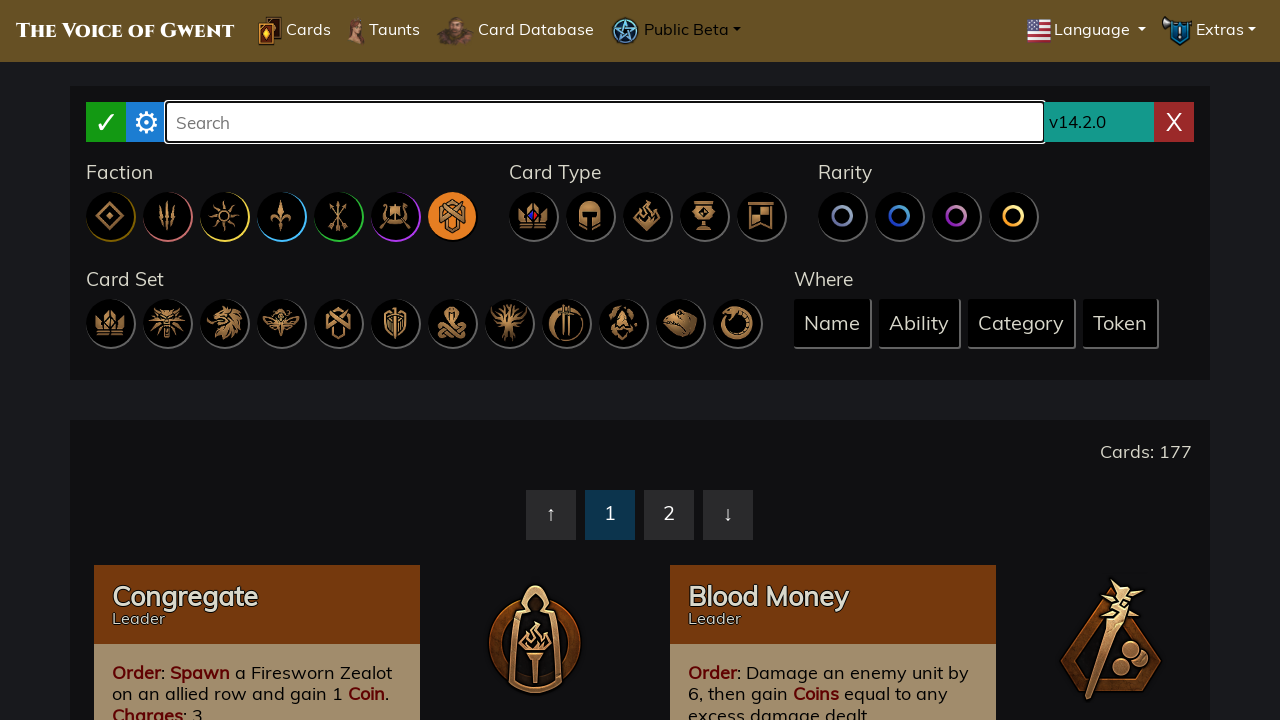

Retrieved 4 pagination links
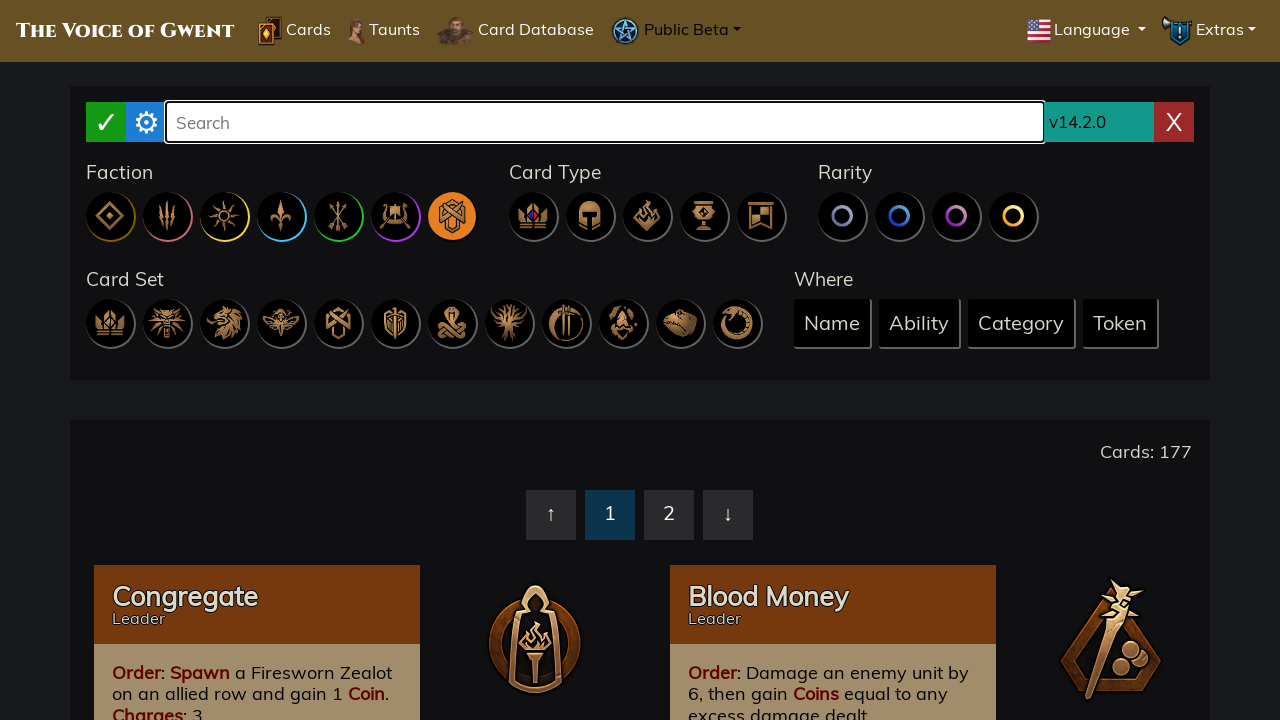

Re-fetched pagination links for Syndicate (total: 4)
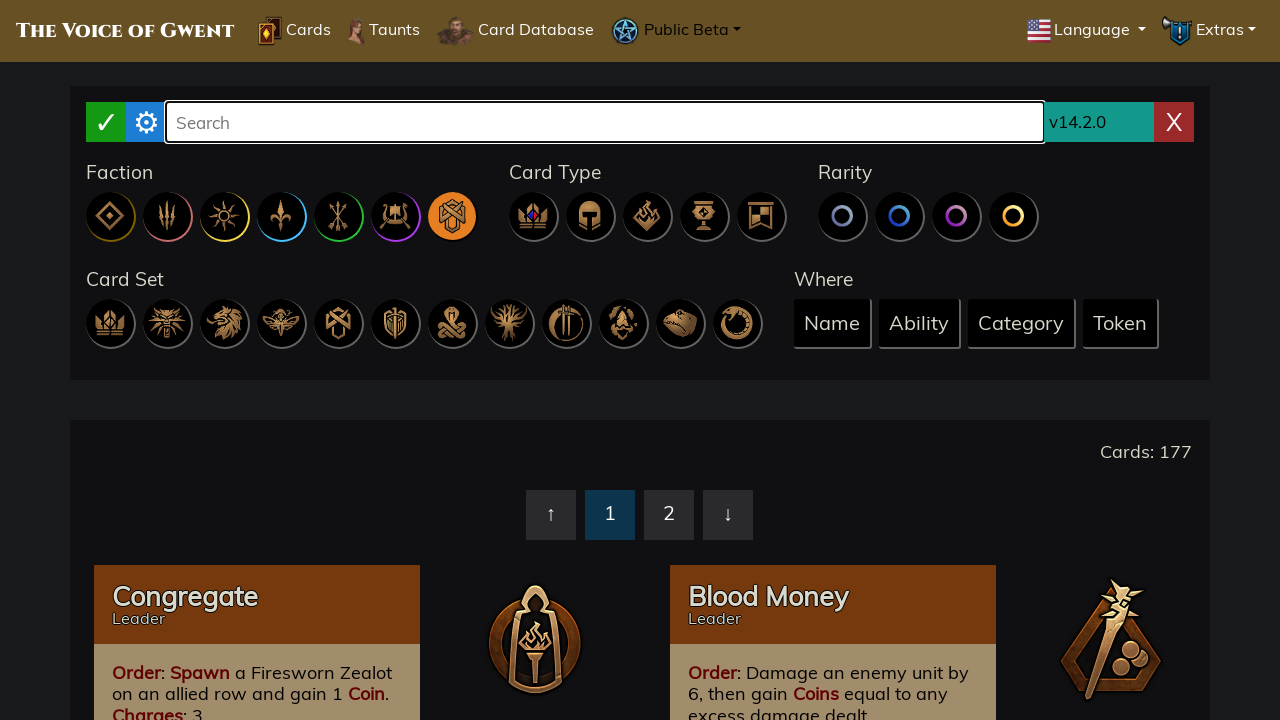

Clicked page 1 for Syndicate faction at (610, 515) on #pages-top .page-link >> nth=1
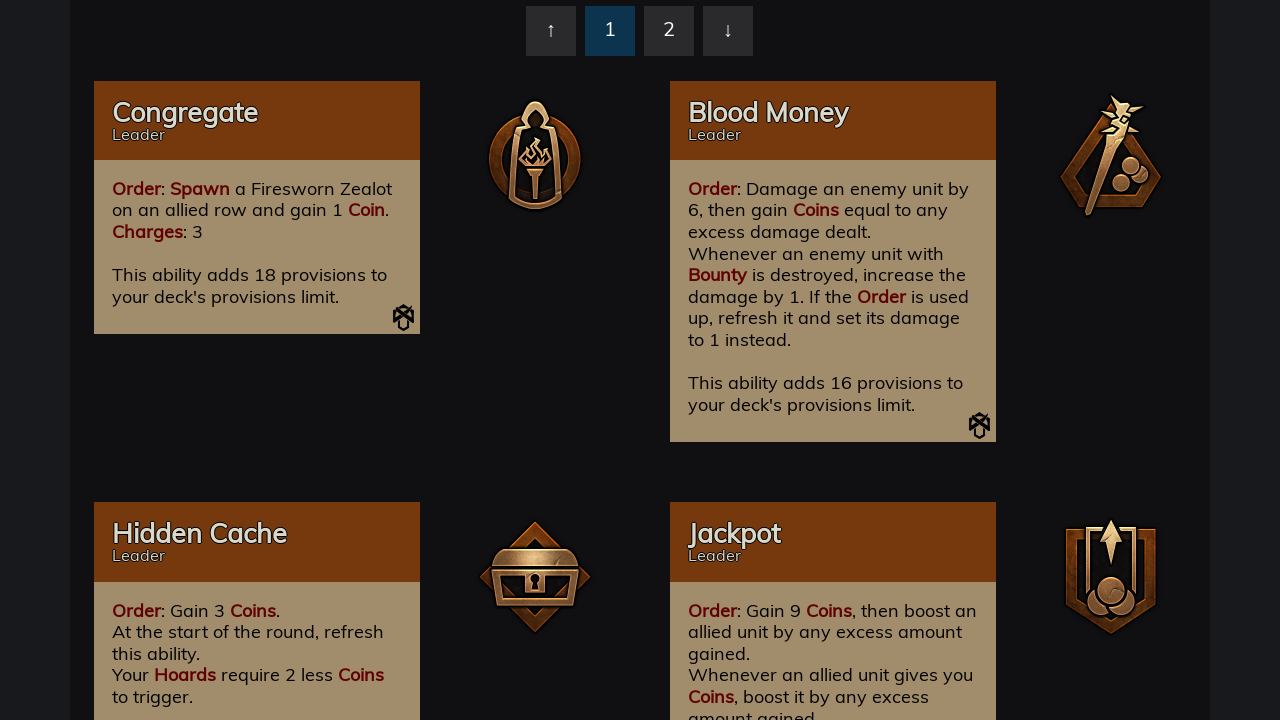

Cards loaded on page 1 of Syndicate faction
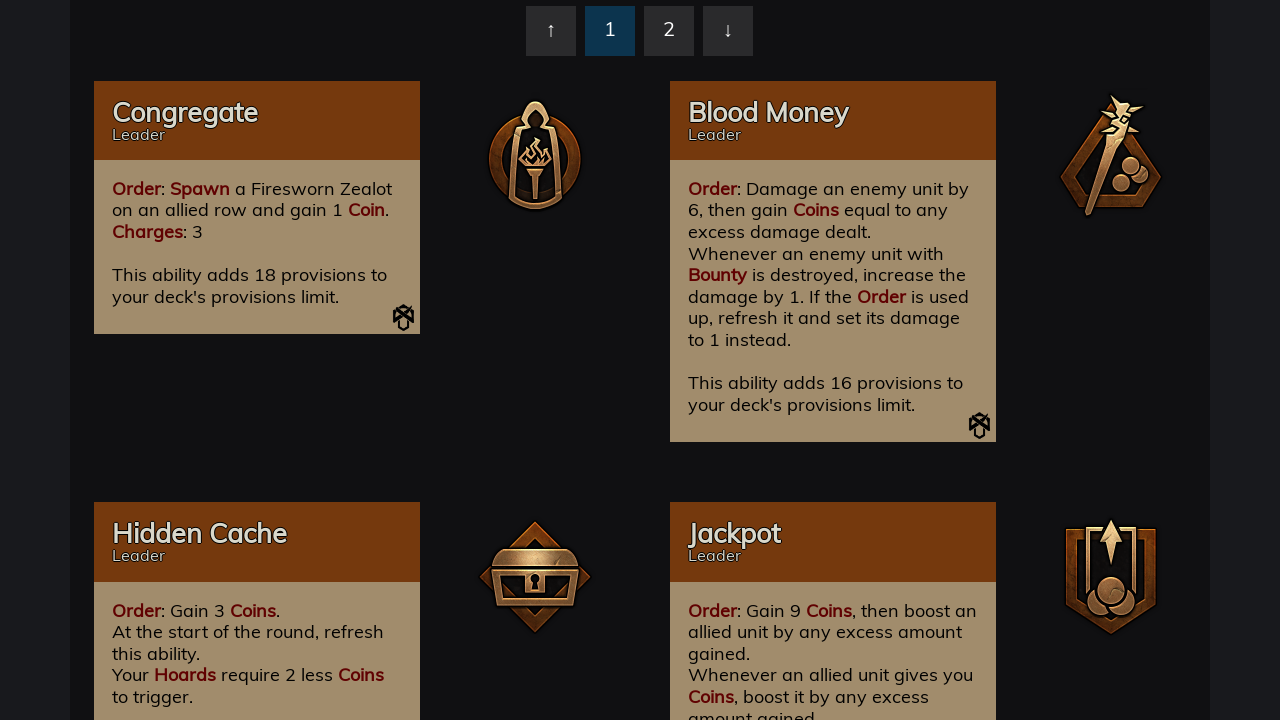

Re-fetched pagination links for Syndicate (total: 4)
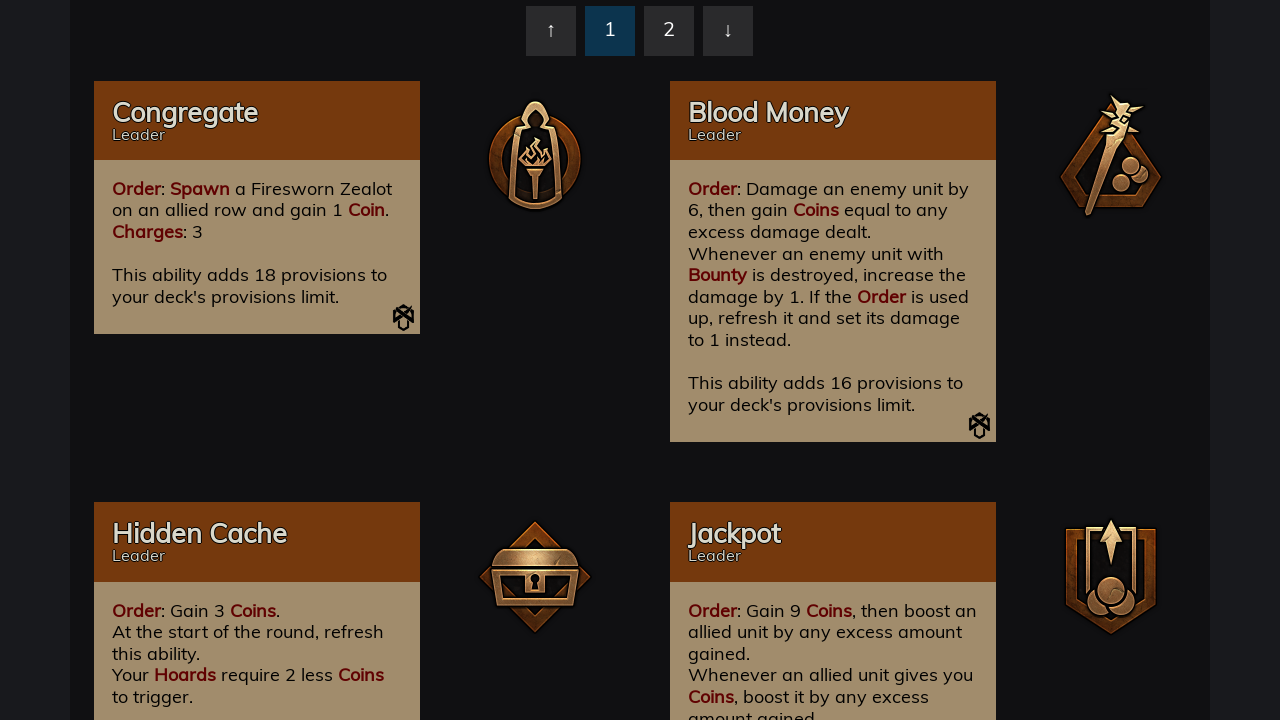

Clicked page 2 for Syndicate faction at (669, 31) on #pages-top .page-link >> nth=2
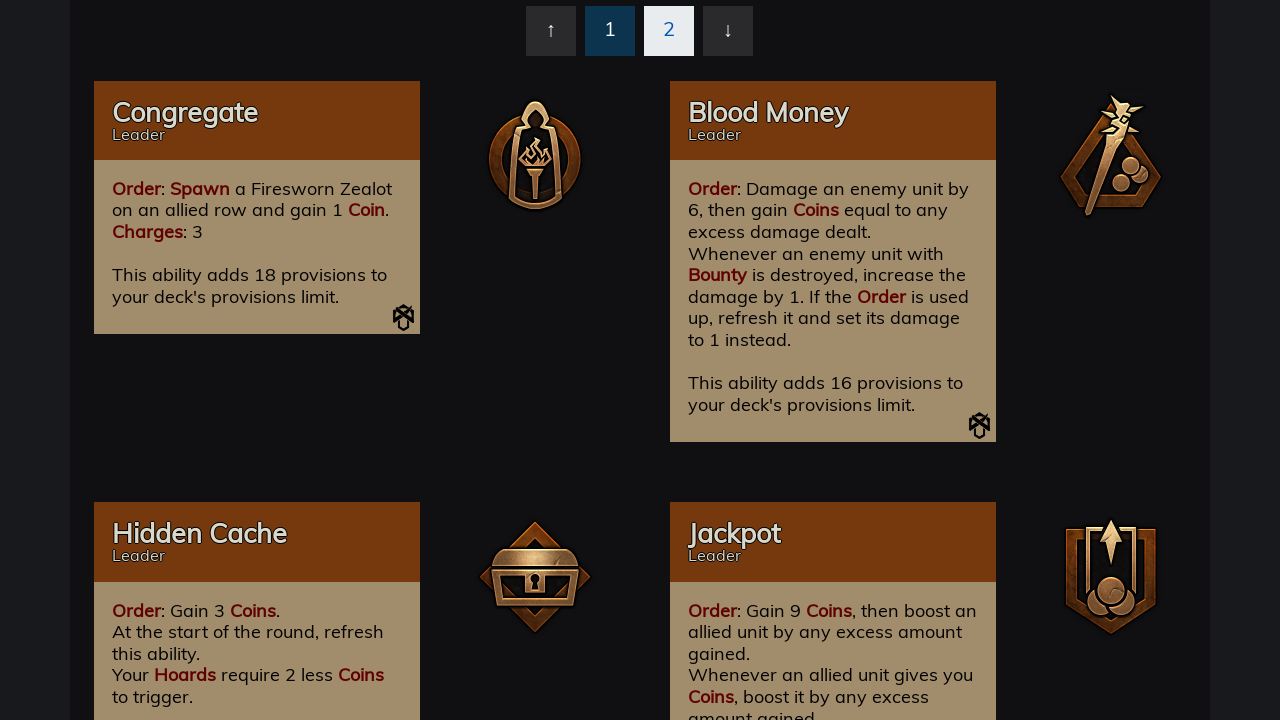

Cards loaded on page 2 of Syndicate faction
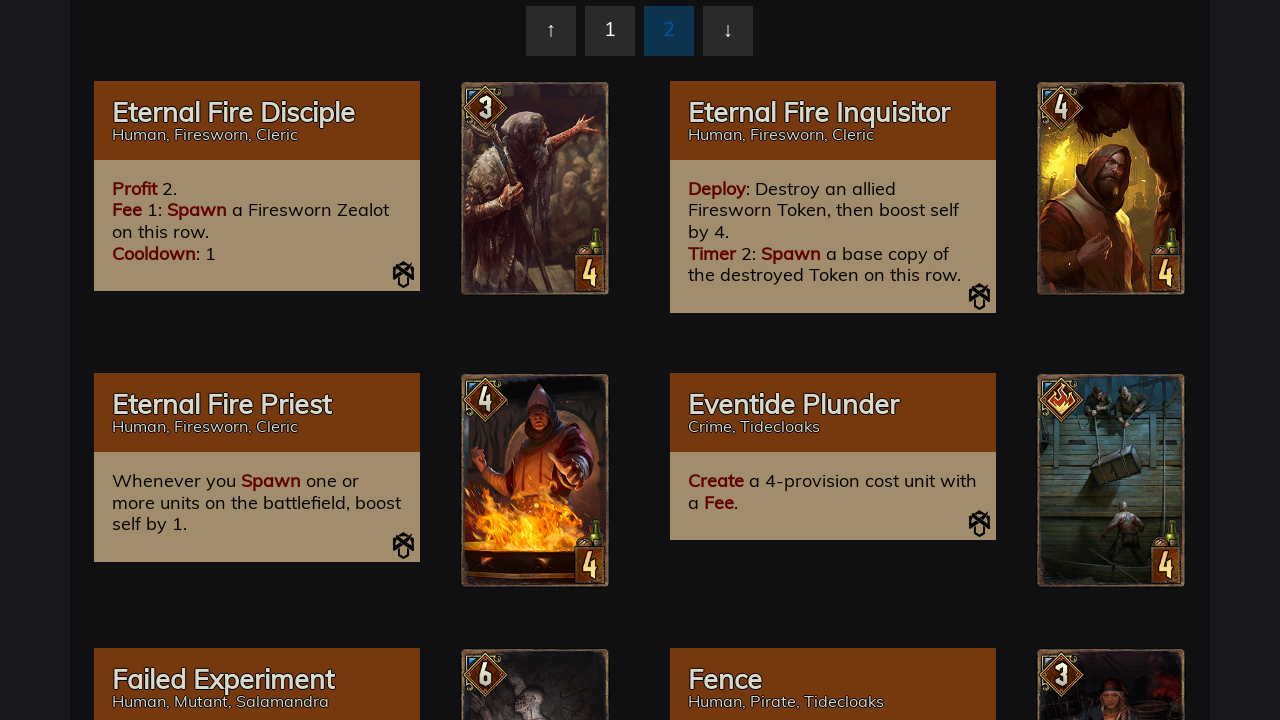

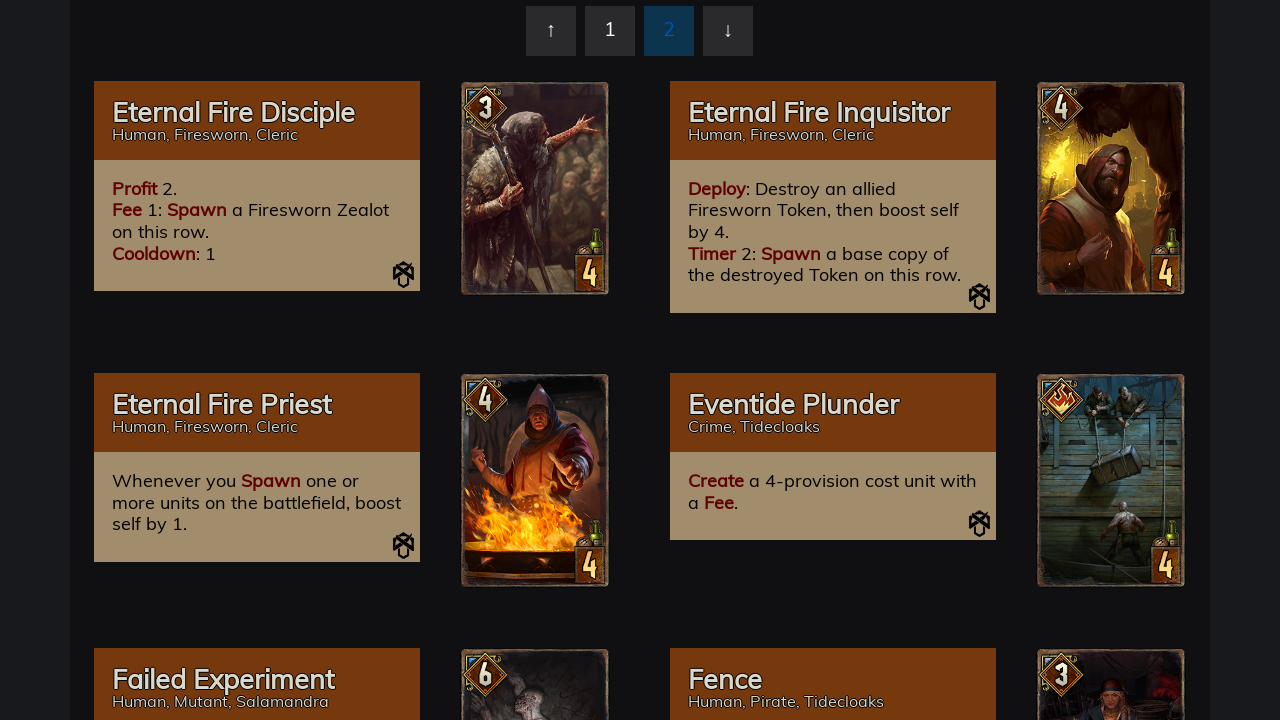